Draws a multicolored square on the DotDrawer canvas by sending arrow key inputs to place dots in up, right, down, and left directions with random color changes between each side

Starting URL: https://msbundles.github.io/DotDrawer/

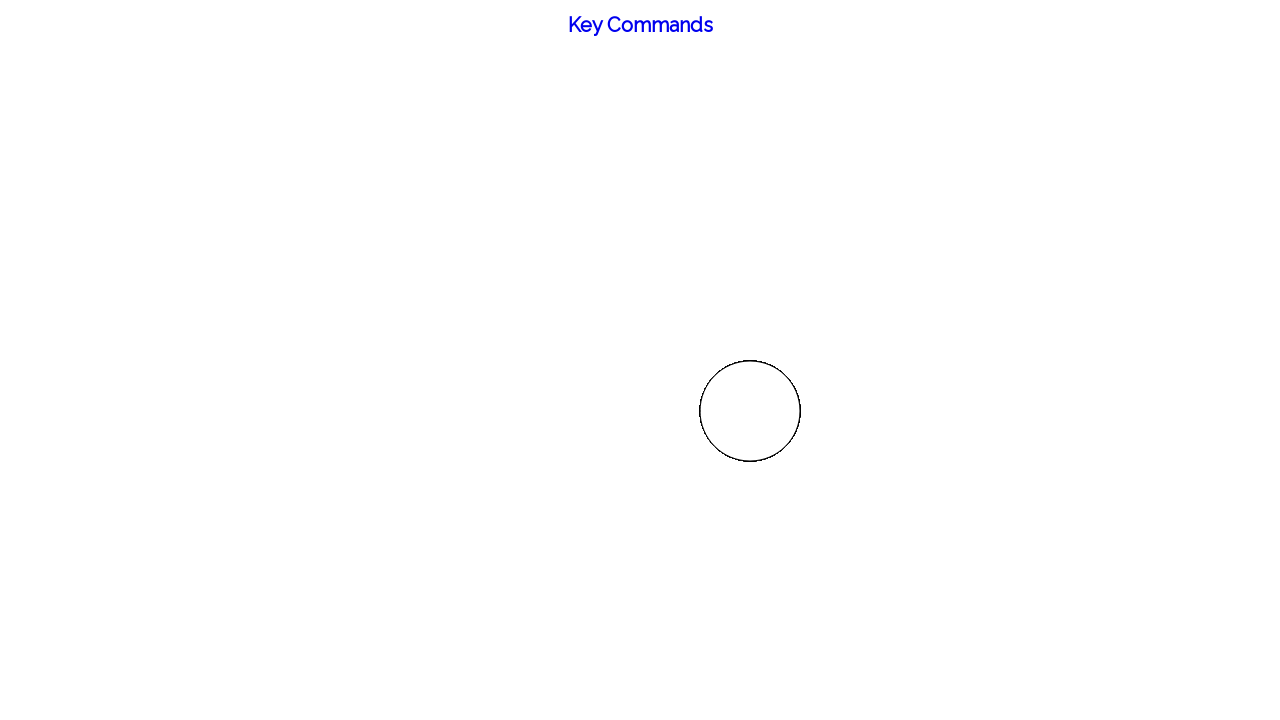

Clicked on canvas to focus it at (640, 360) on body
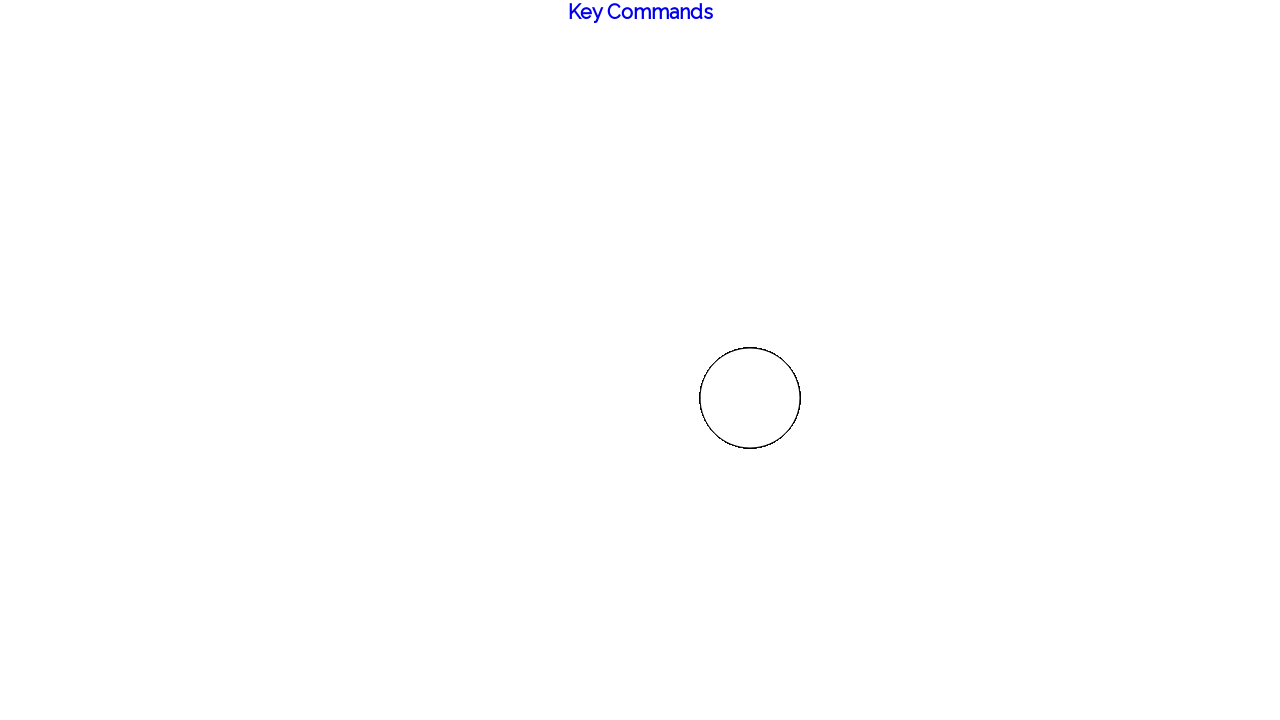

Pressed 'w' key to adjust spacing
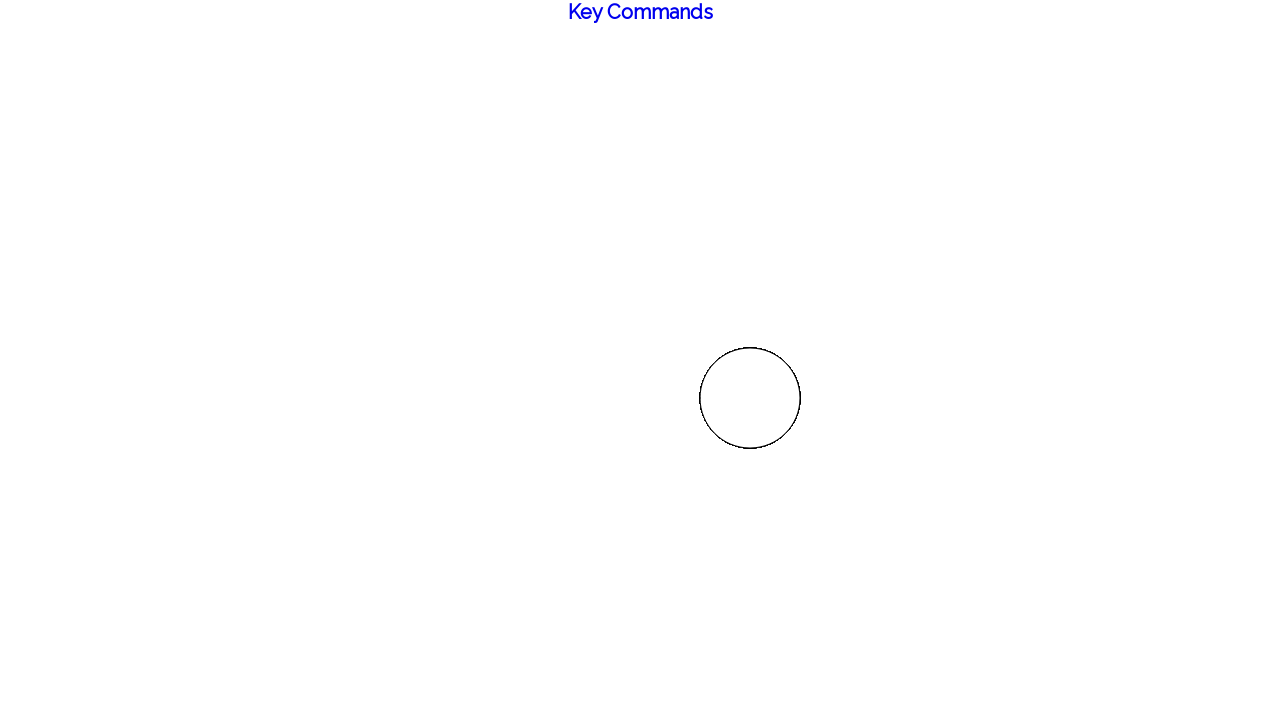

Waited 200ms for spacing adjustment
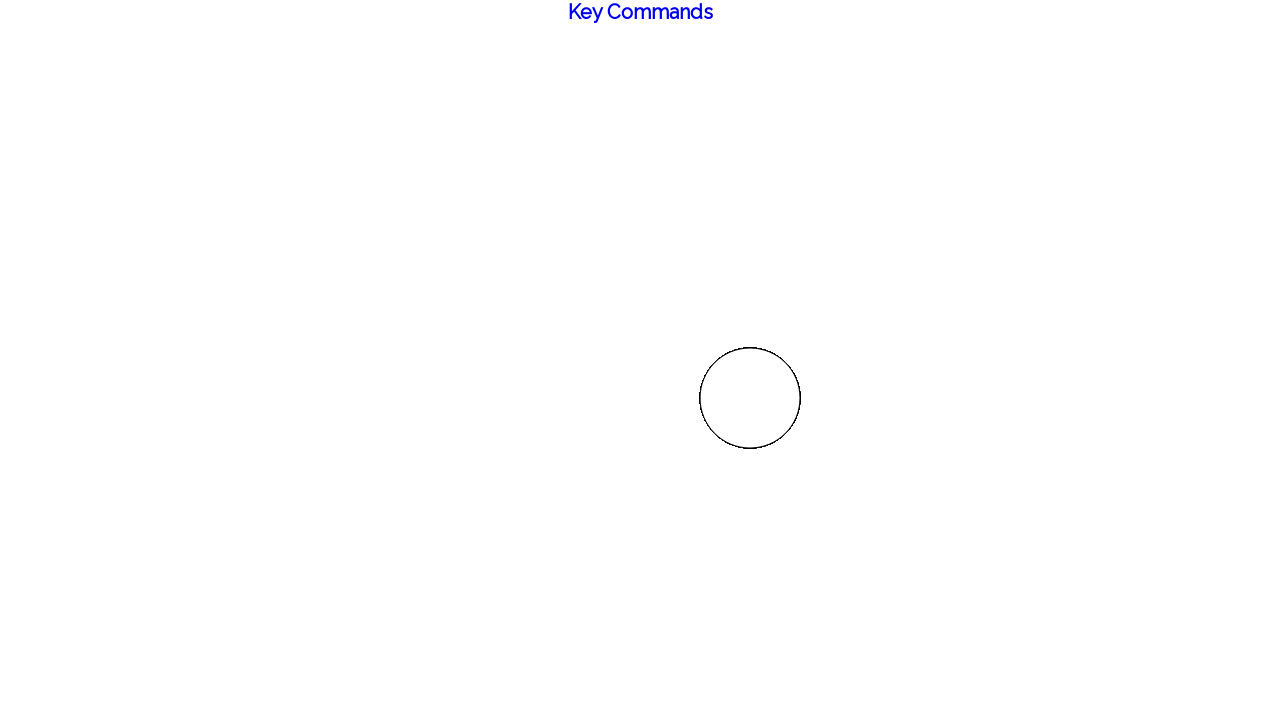

Pressed 'w' key to adjust spacing
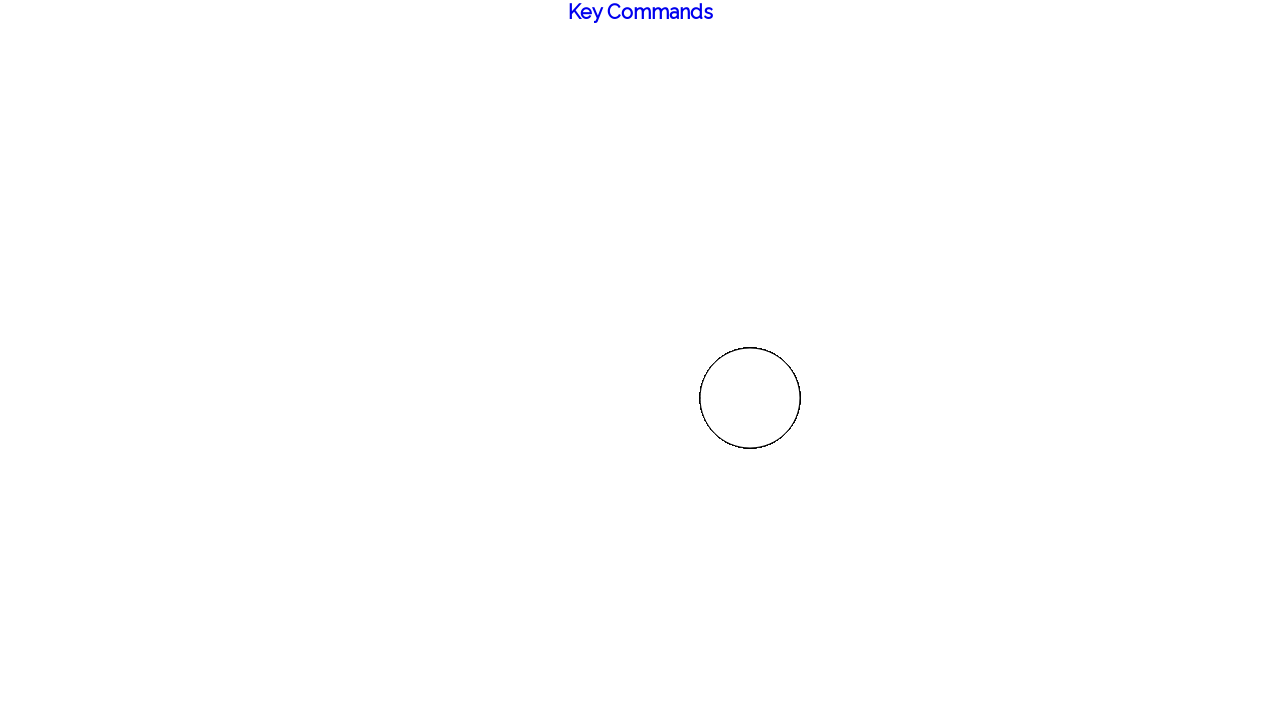

Waited 200ms for spacing adjustment
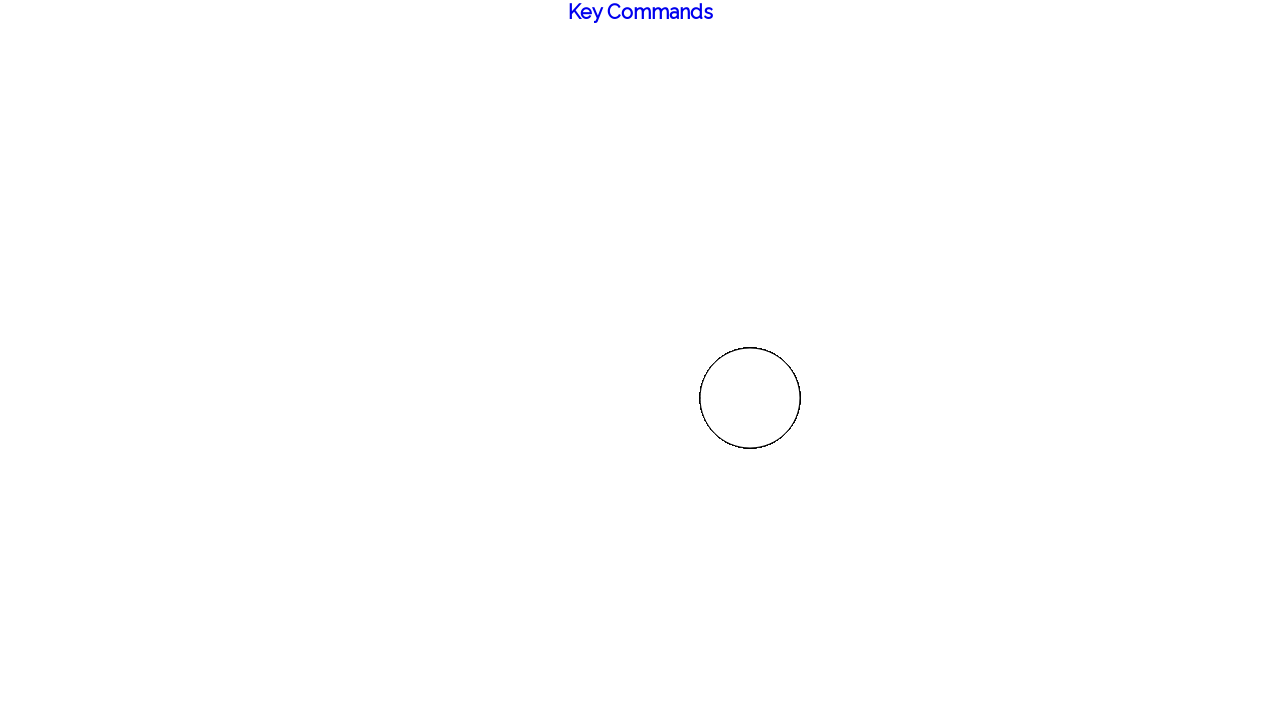

Pressed 'w' key to adjust spacing
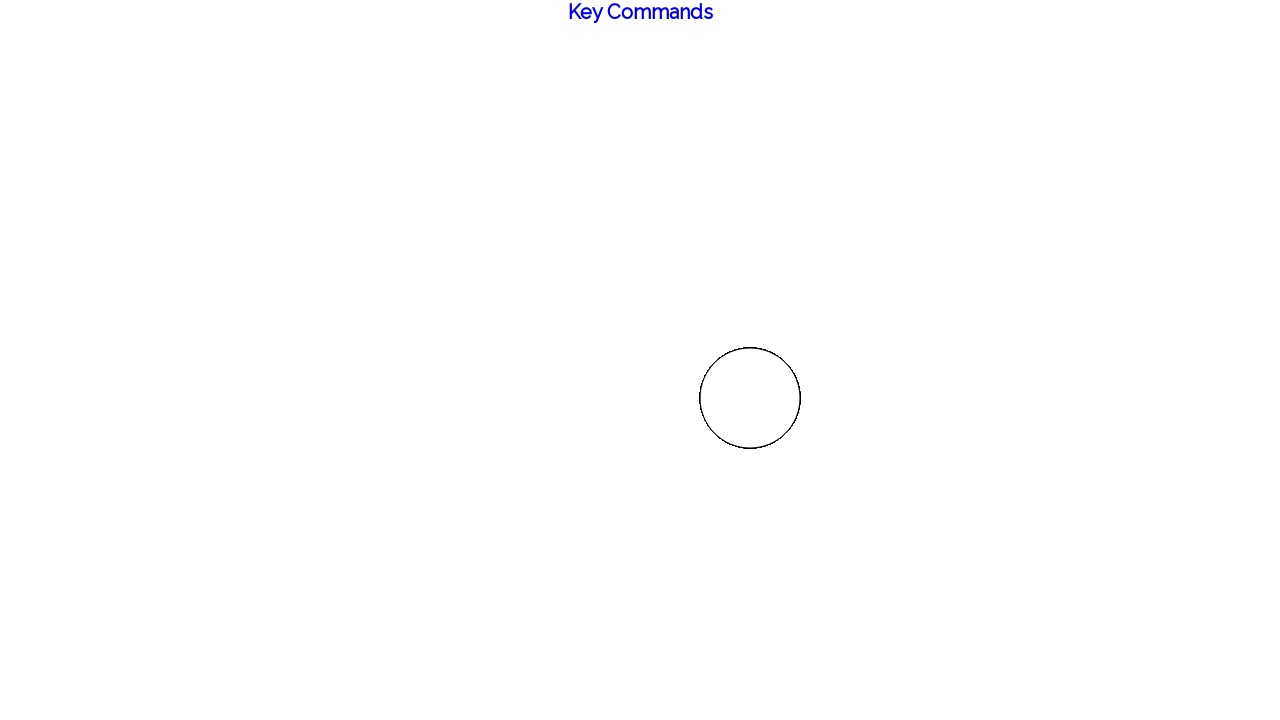

Waited 200ms for spacing adjustment
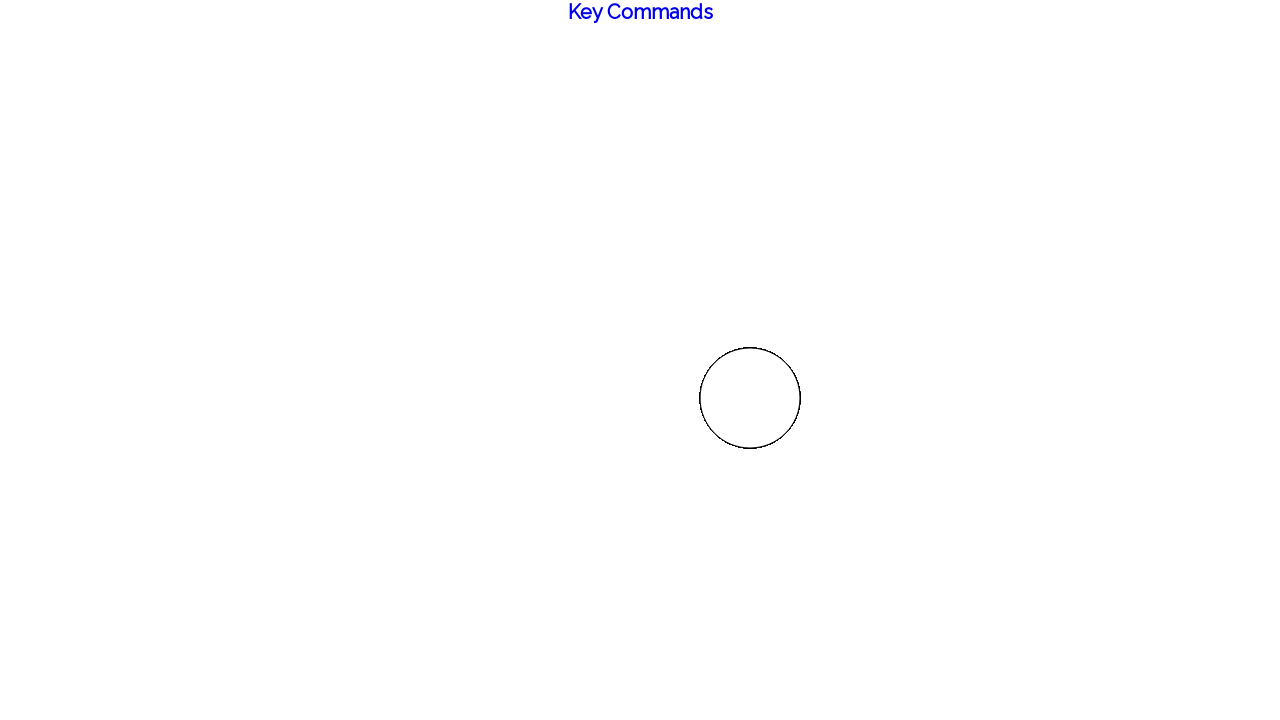

Pressed '2' key to change to random color
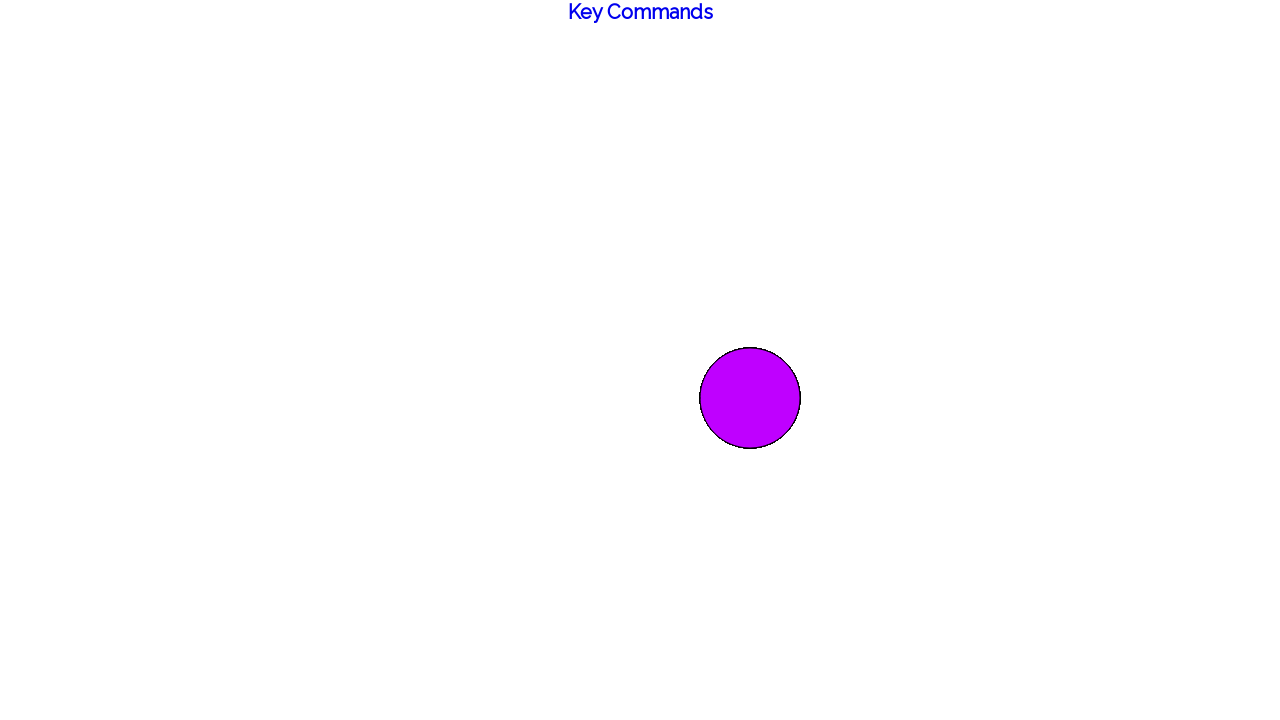

Waited 200ms for color change
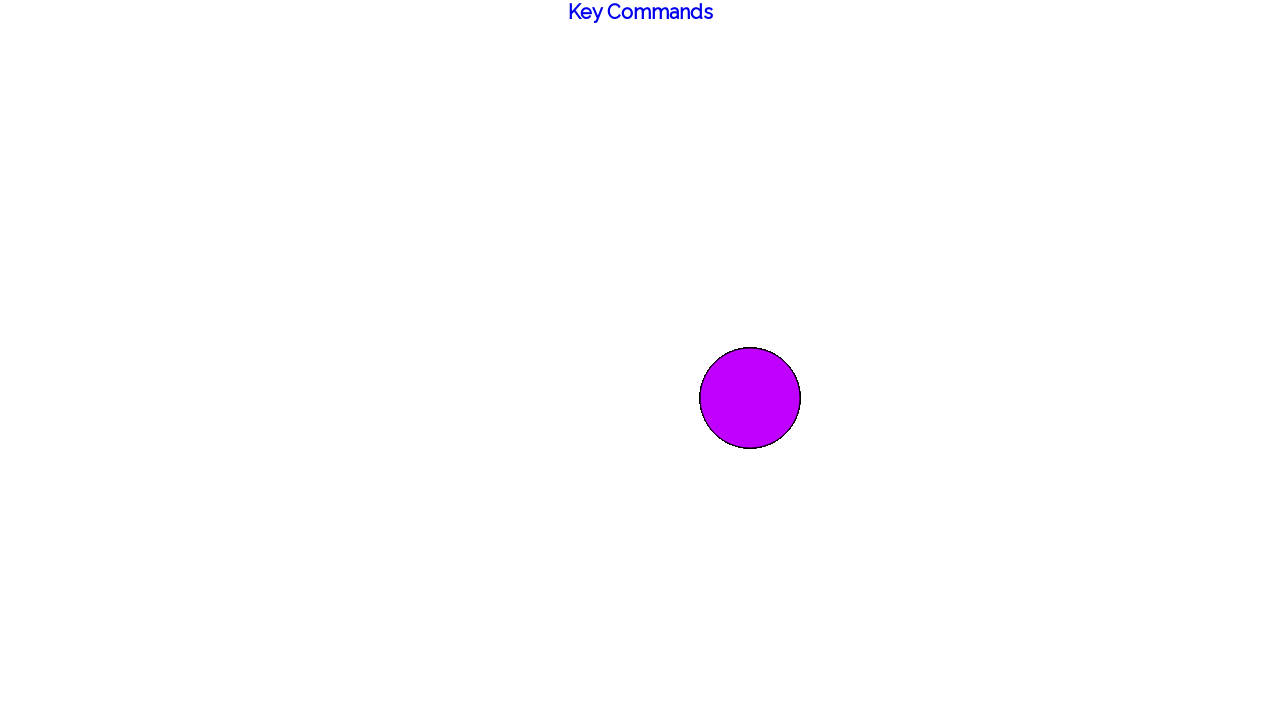

Pressed '2' key to change to random color
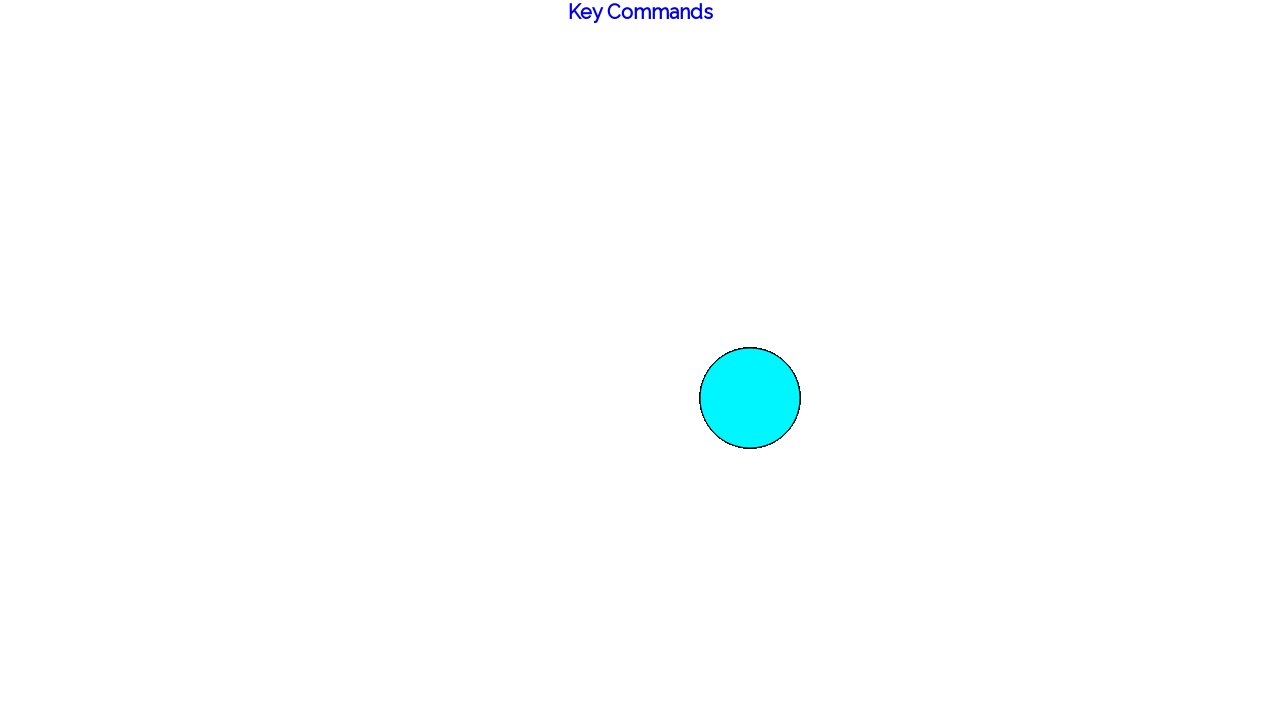

Waited 200ms for color change
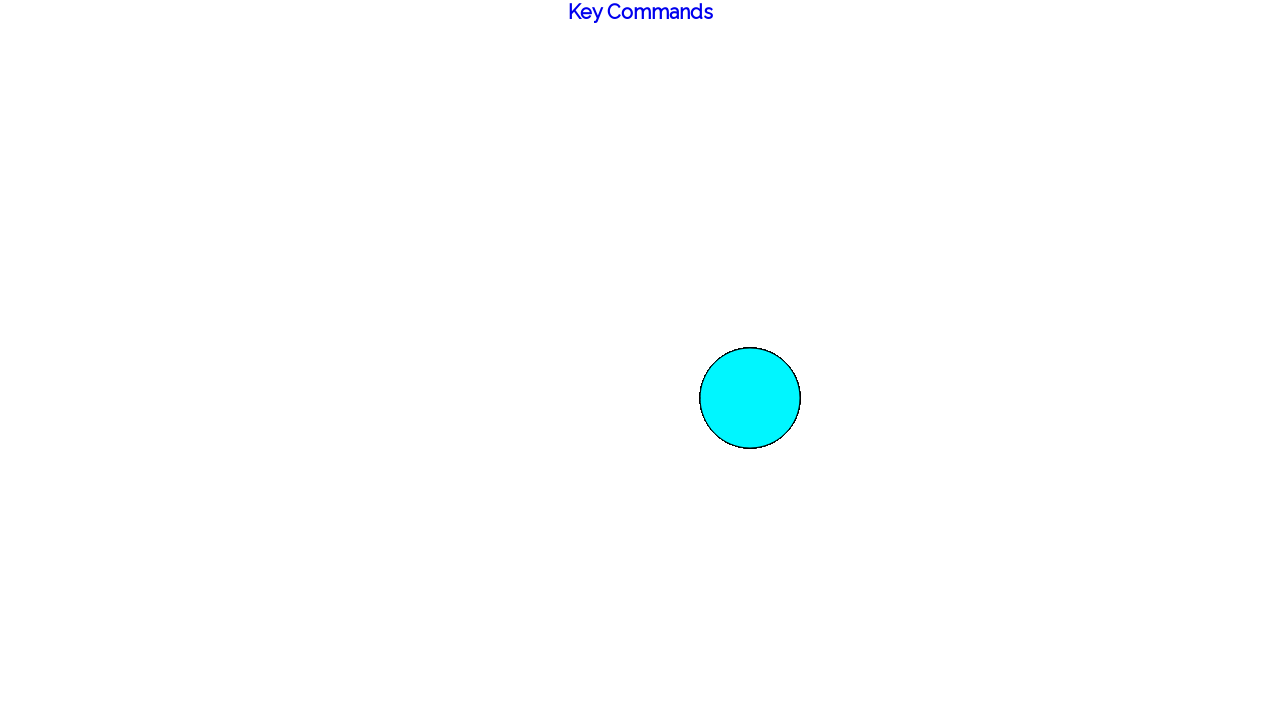

Pressed ArrowUp to draw dot upward
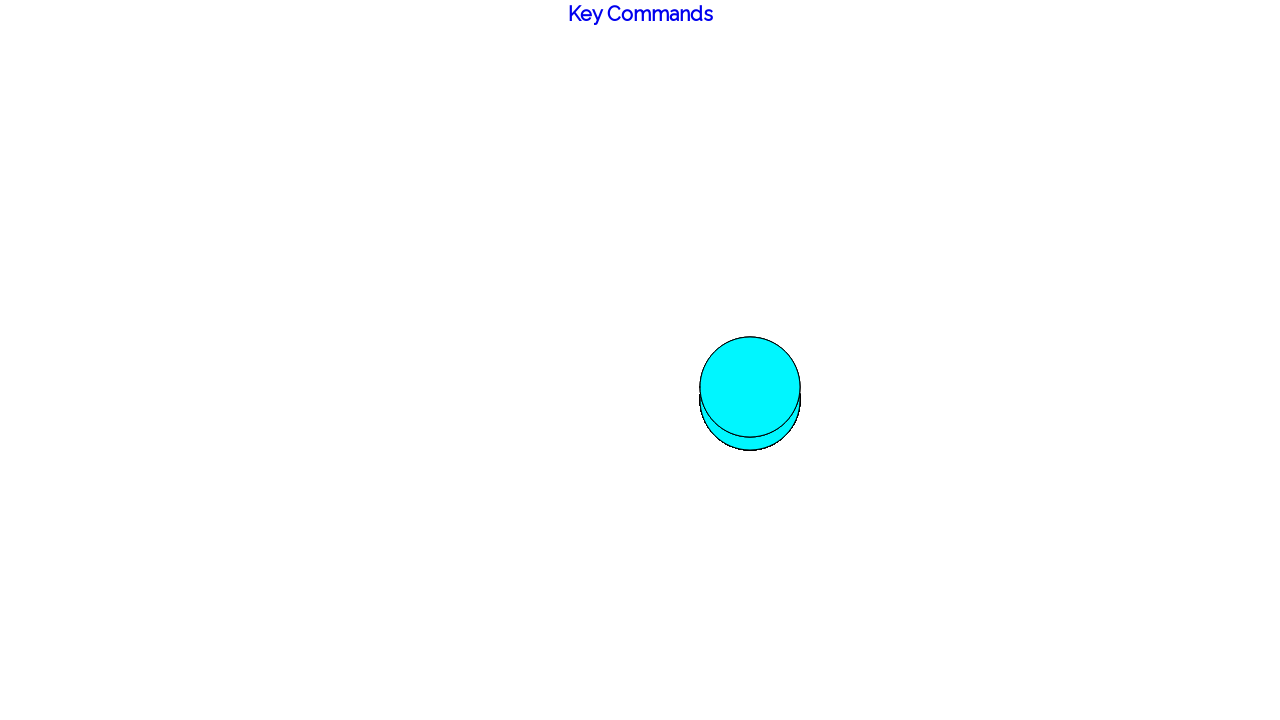

Waited 200ms between up dots
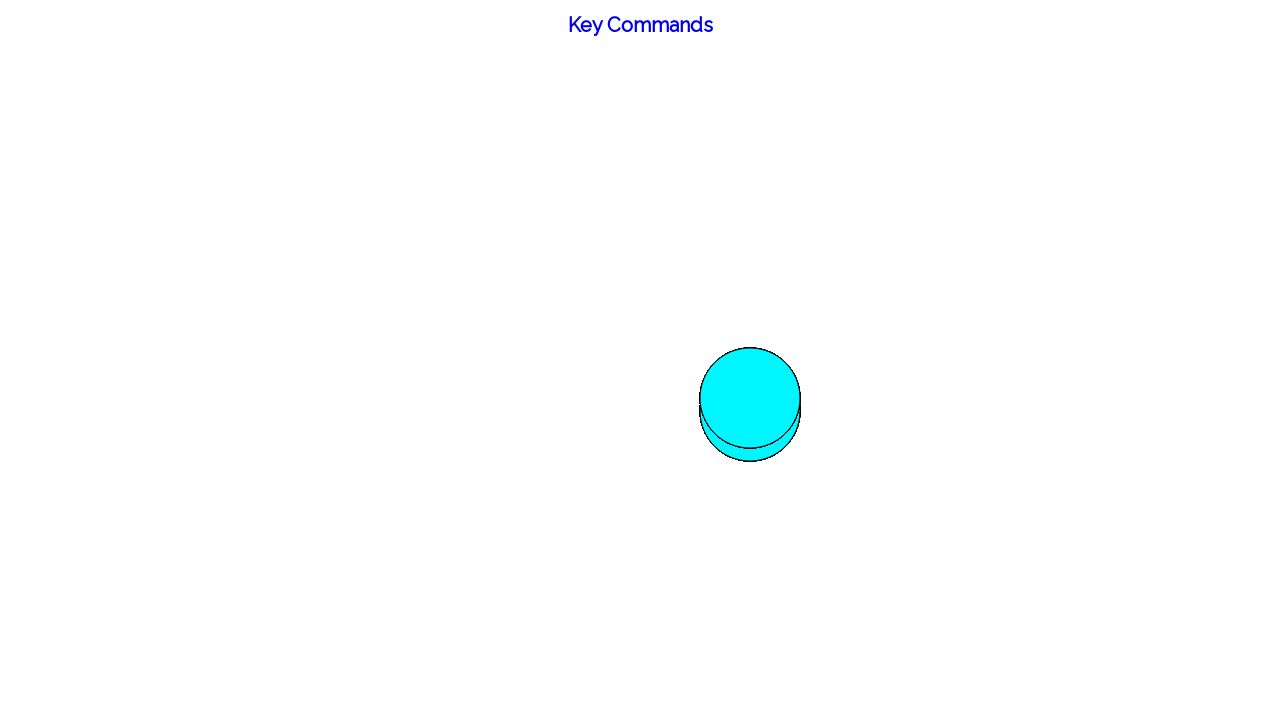

Pressed ArrowUp to draw dot upward
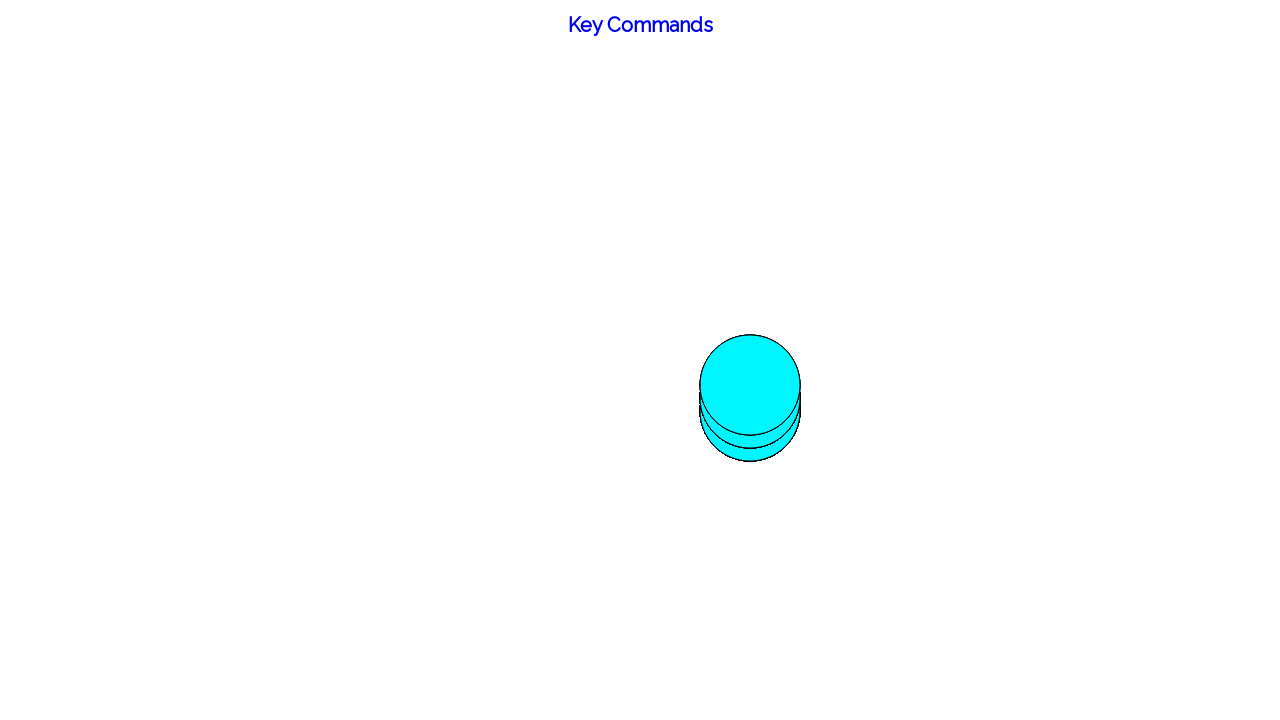

Waited 200ms between up dots
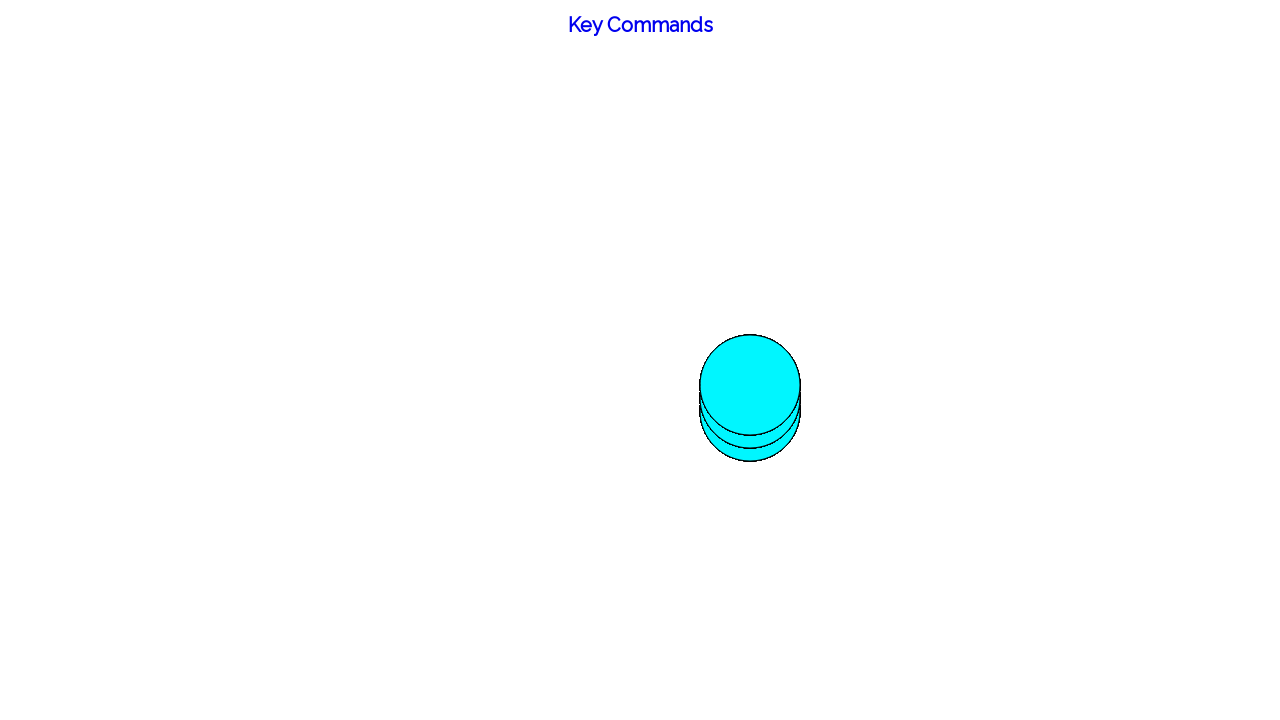

Pressed ArrowUp to draw dot upward
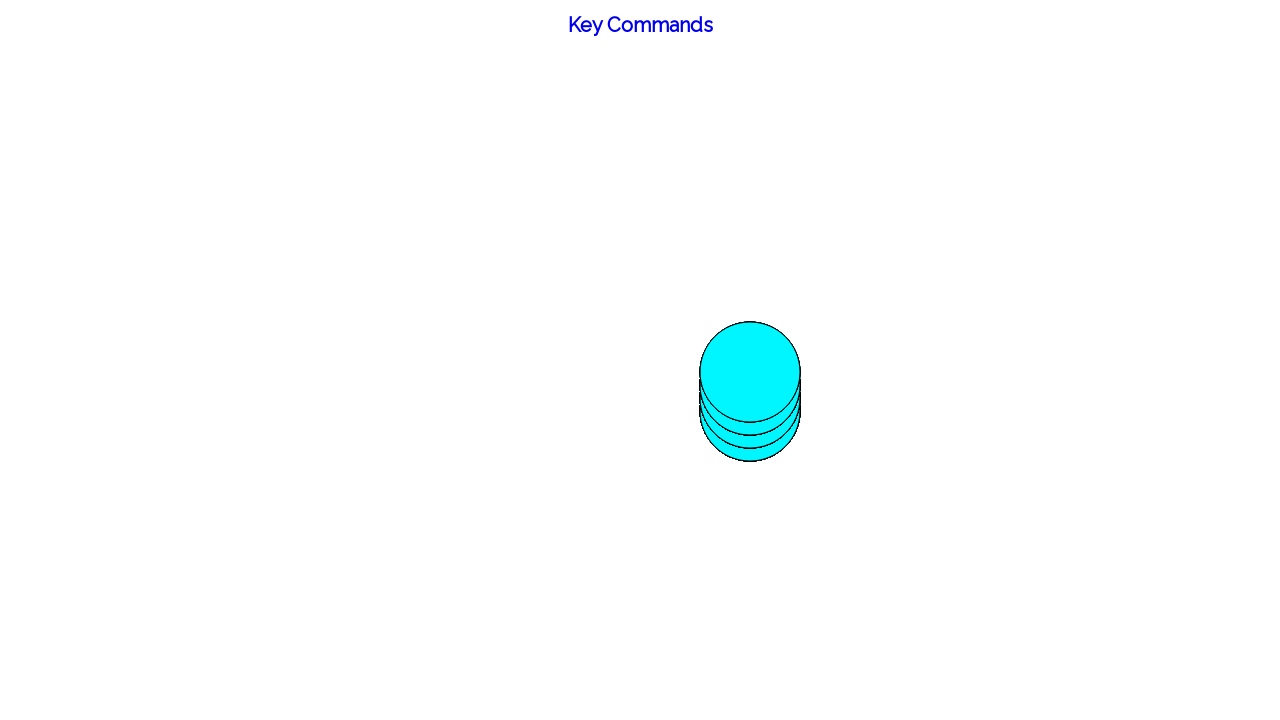

Waited 200ms between up dots
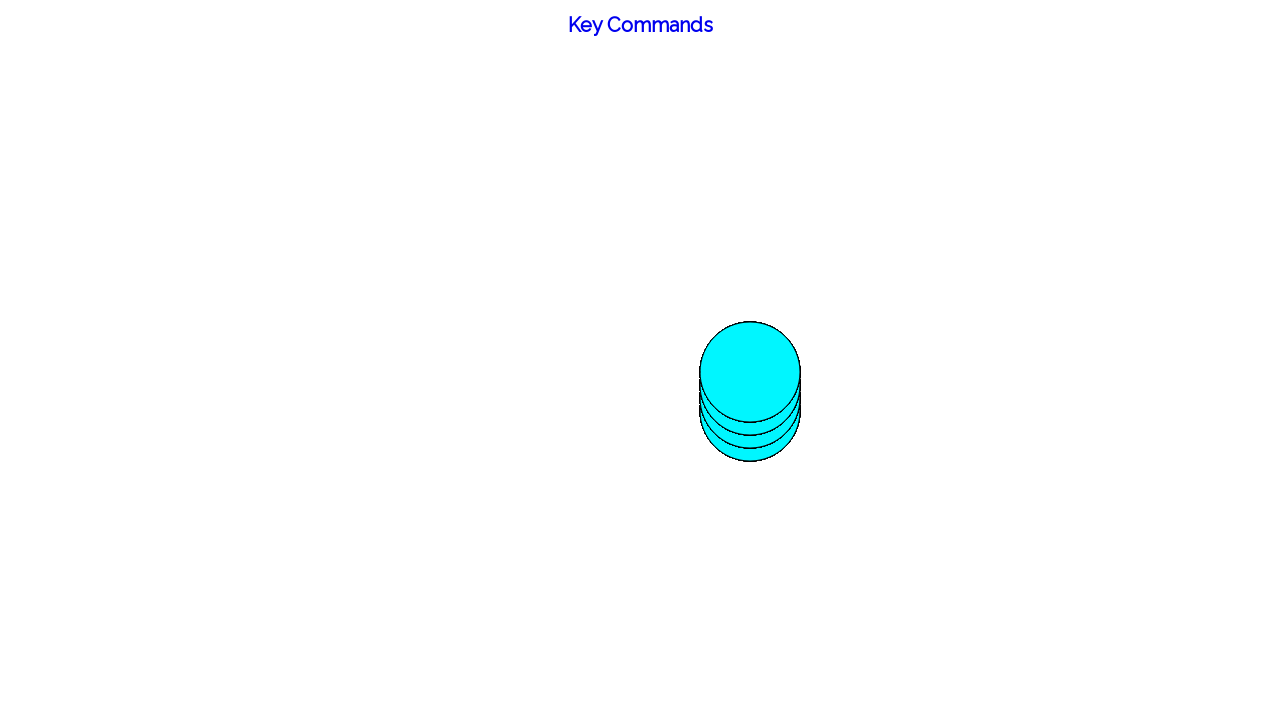

Pressed ArrowUp to draw dot upward
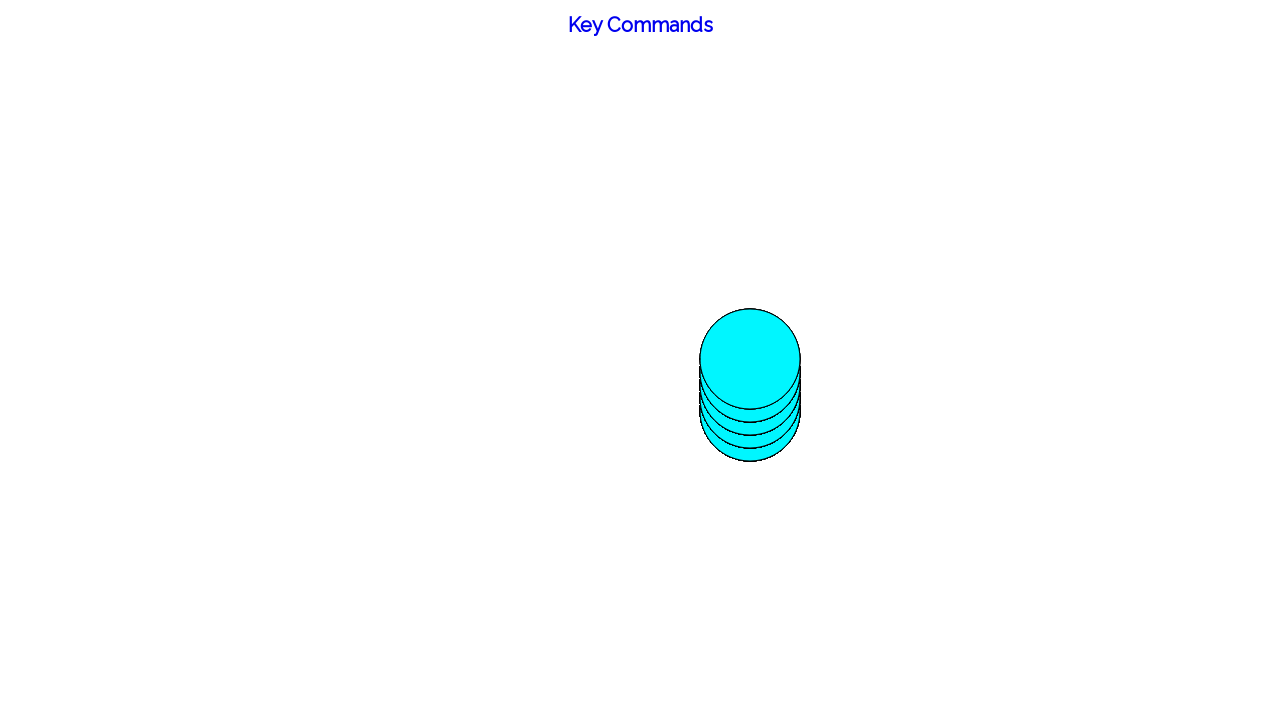

Waited 200ms between up dots
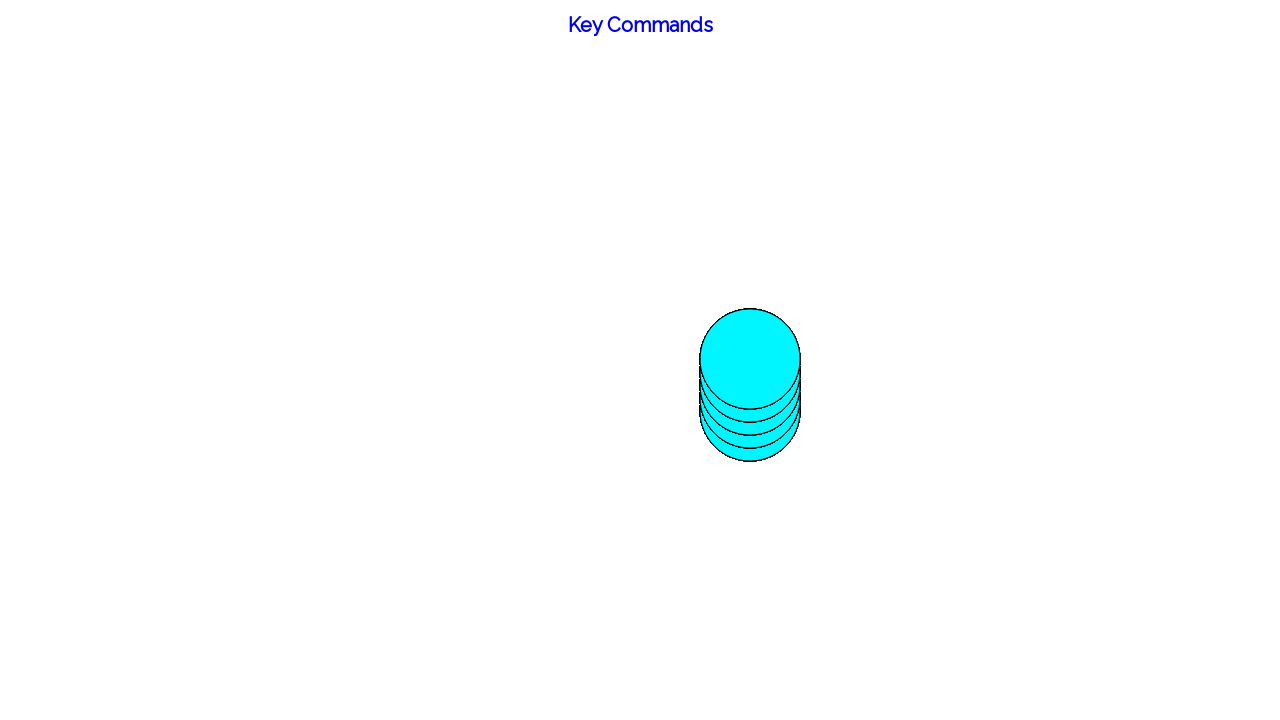

Pressed ArrowUp to draw dot upward
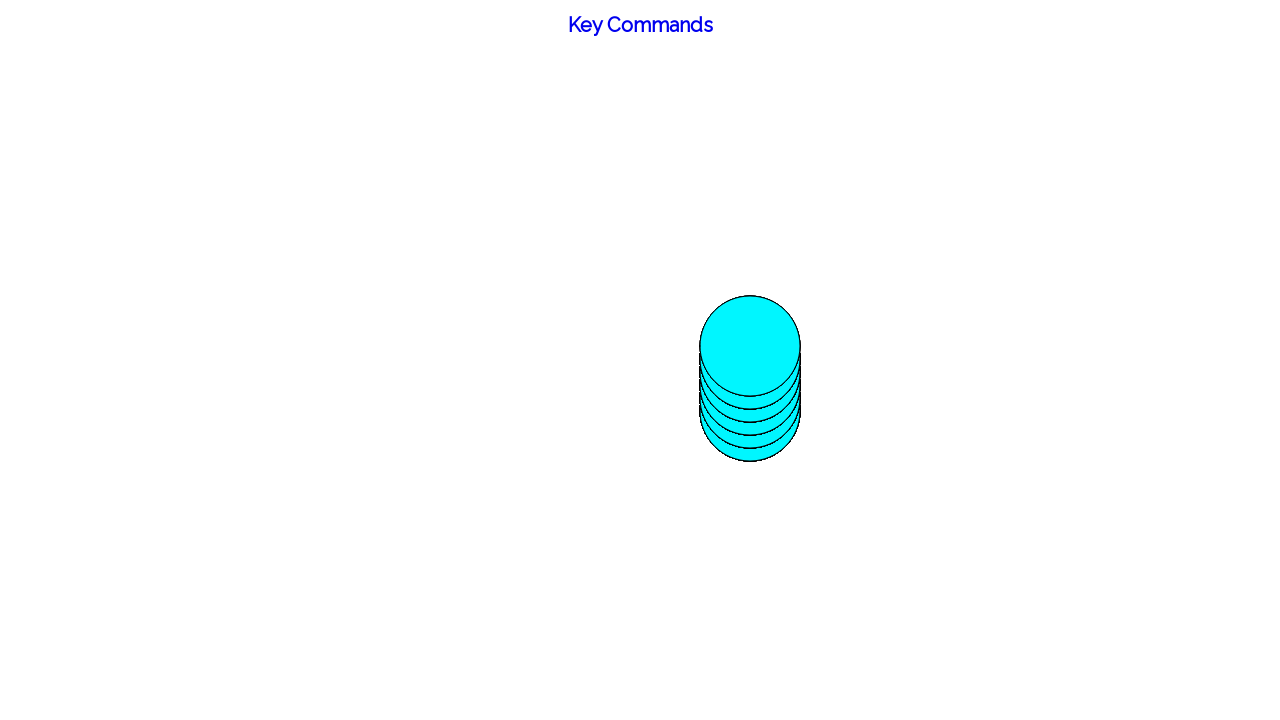

Waited 200ms between up dots
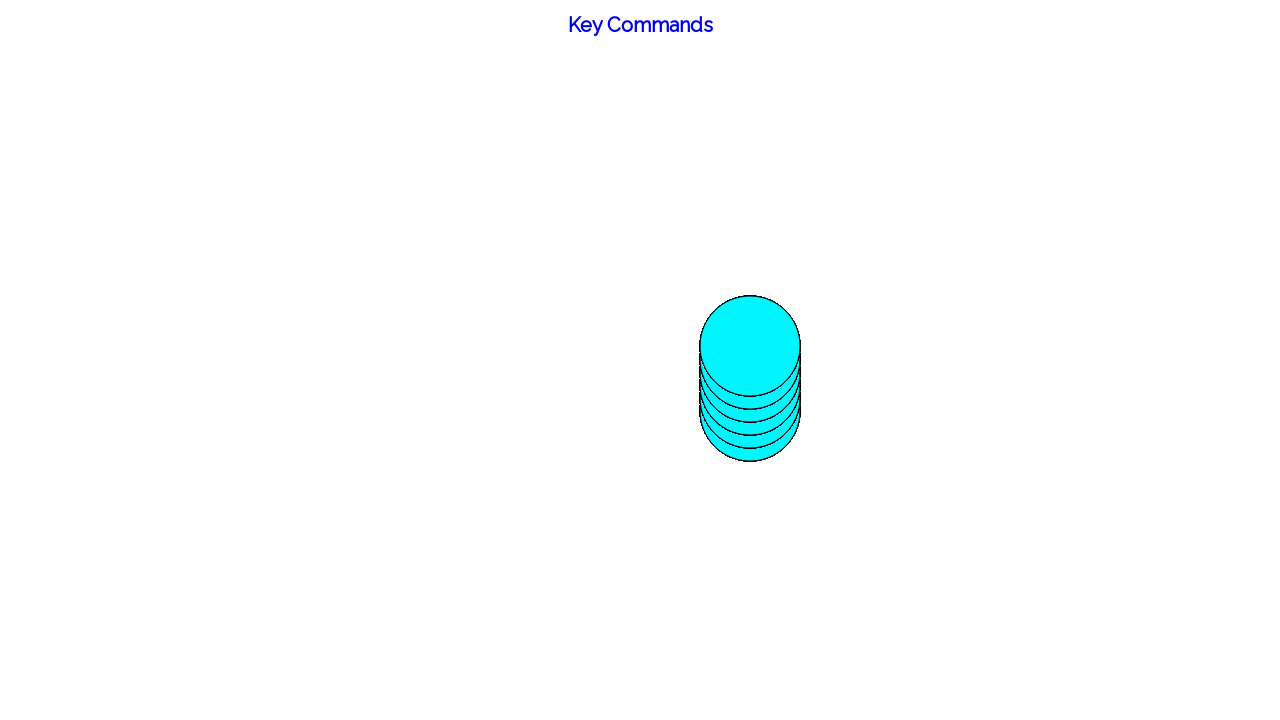

Pressed '2' key to change color before drawing right side
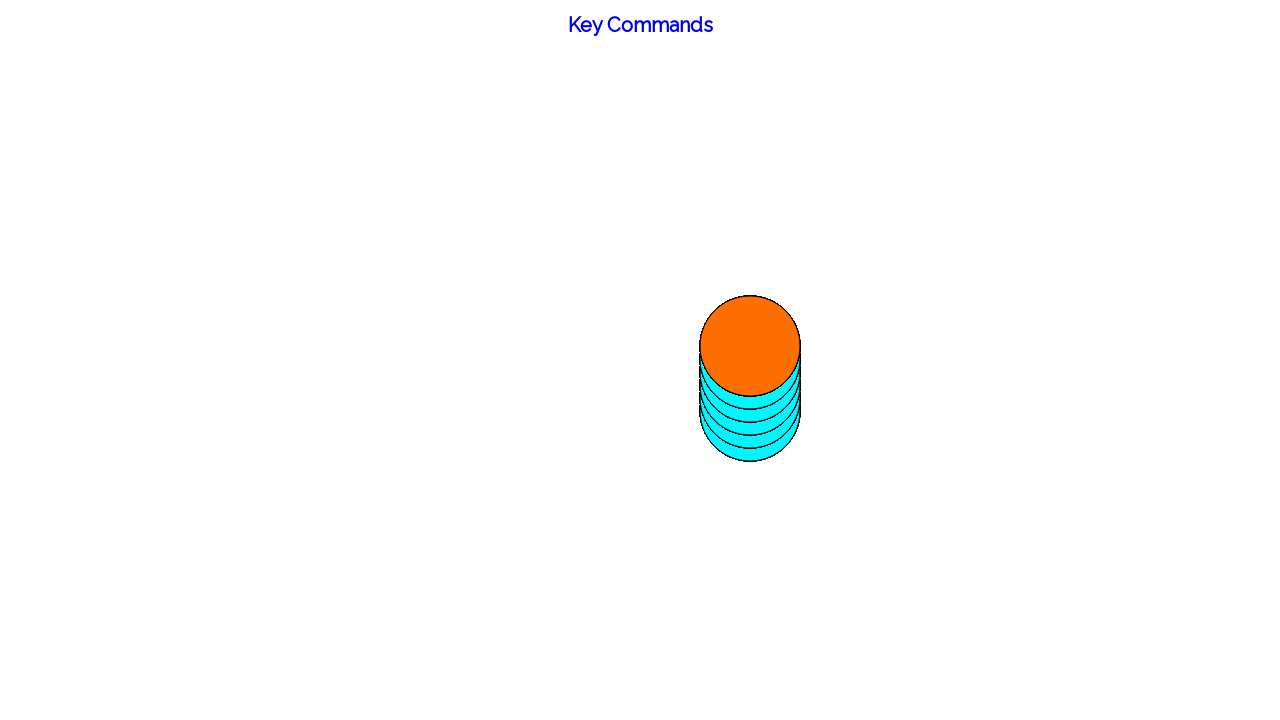

Waited 200ms for color change
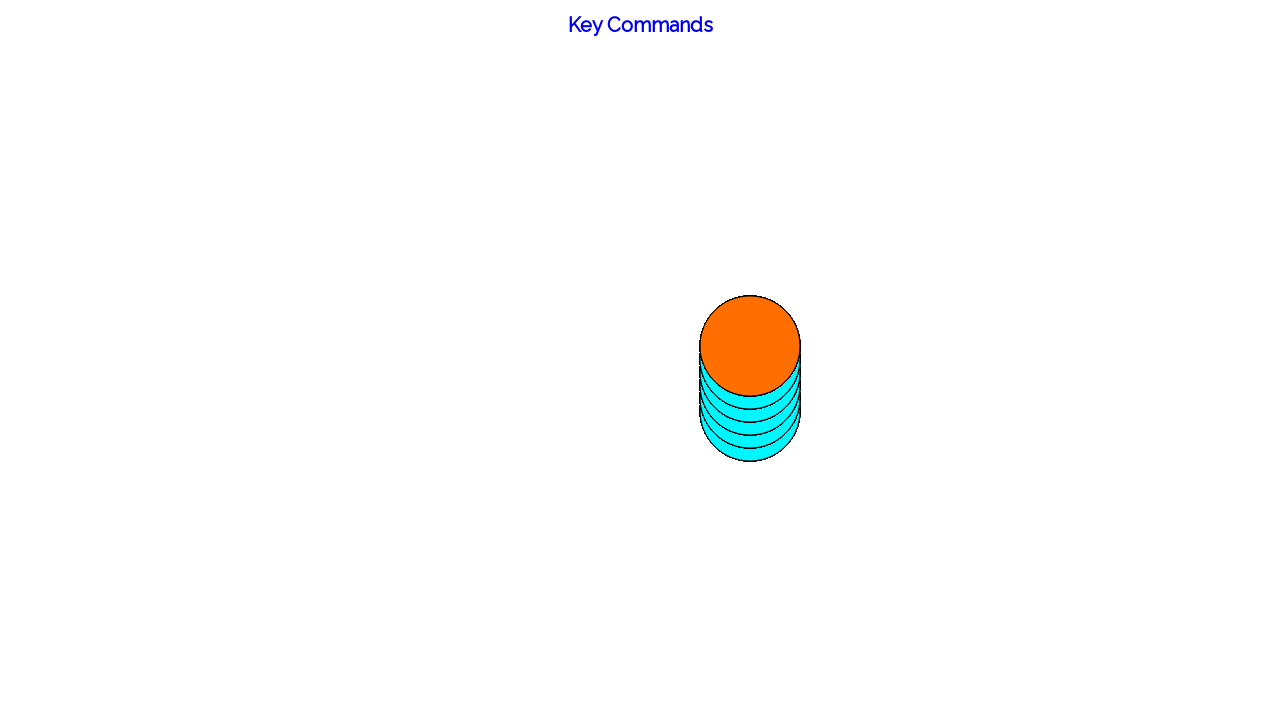

Pressed ArrowRight to draw dot rightward
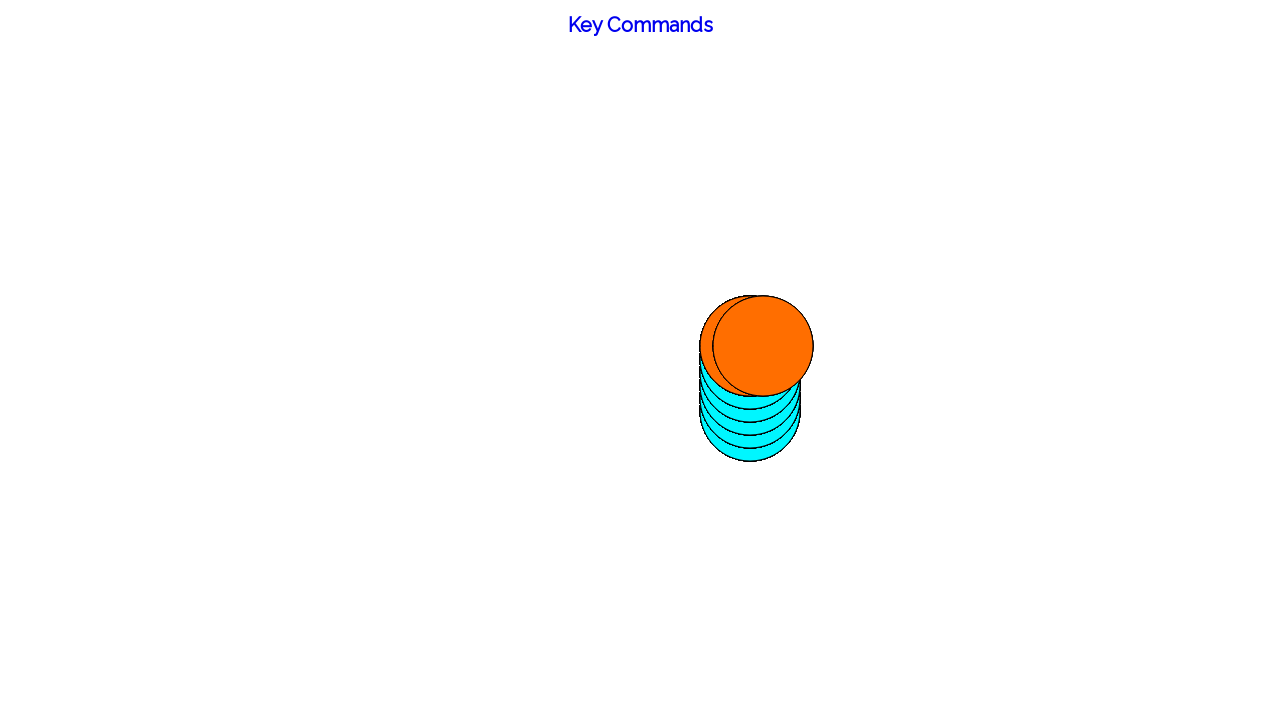

Waited 200ms between right dots
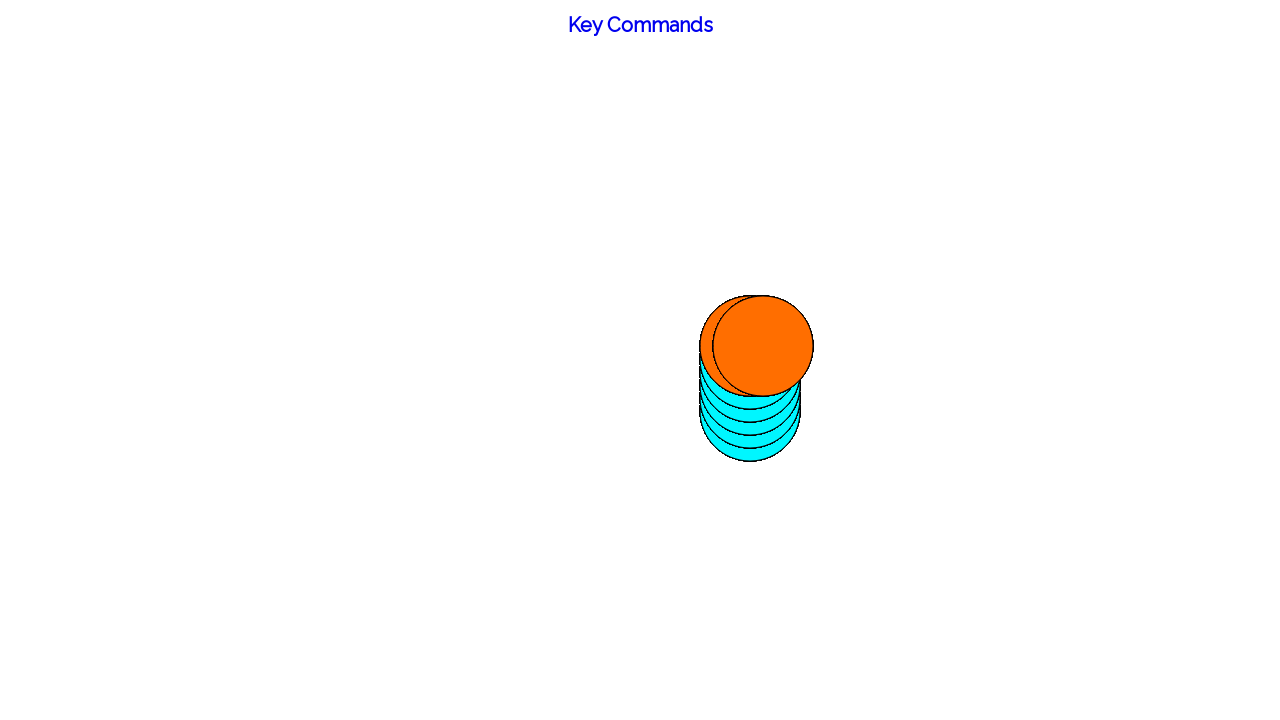

Pressed ArrowRight to draw dot rightward
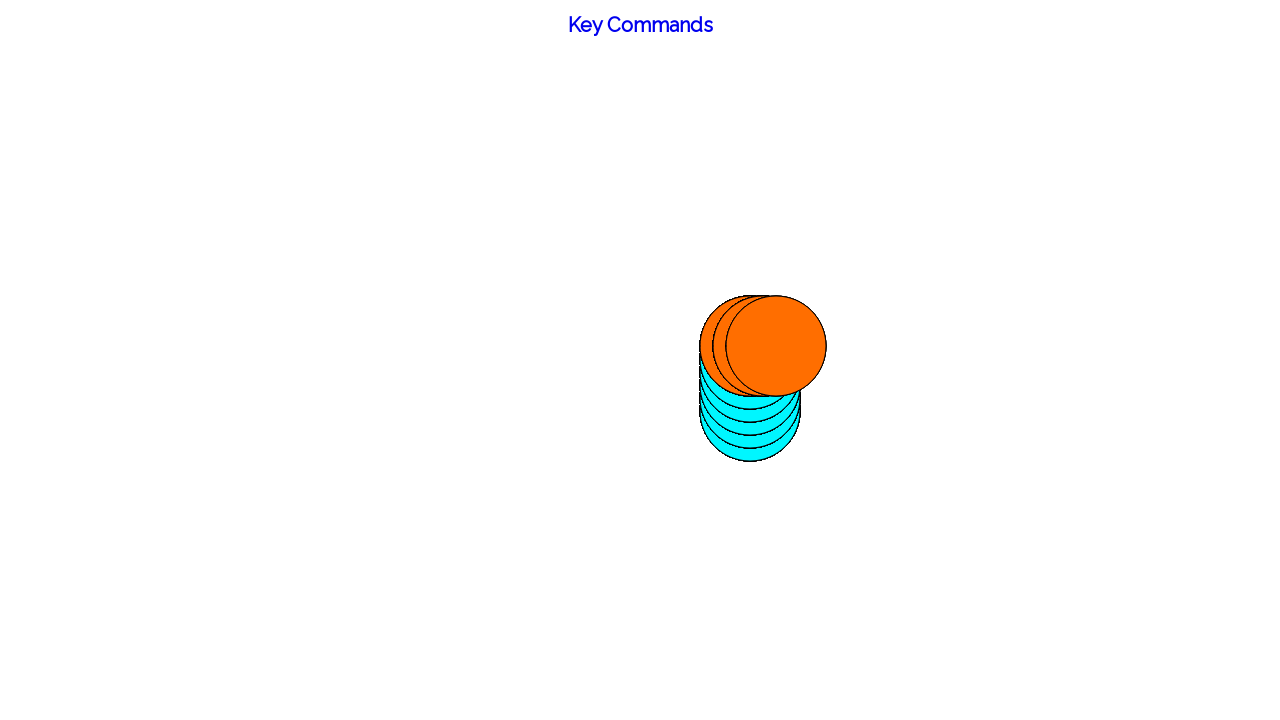

Waited 200ms between right dots
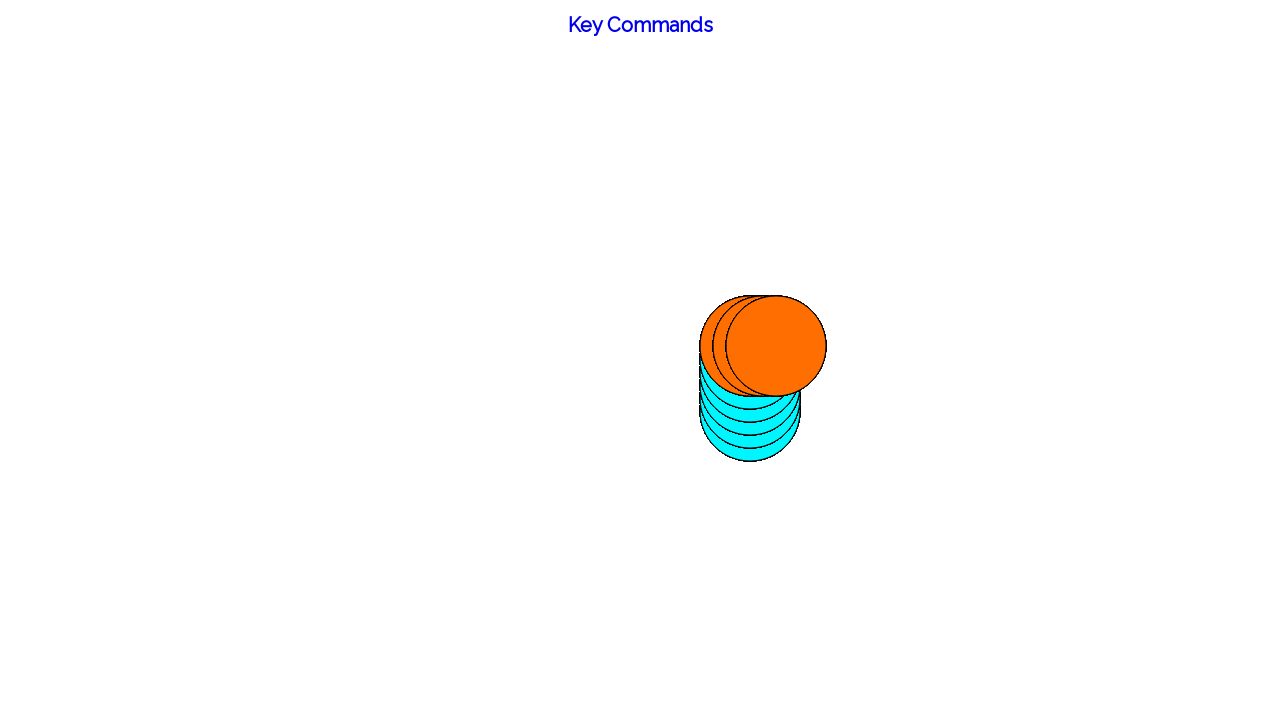

Pressed ArrowRight to draw dot rightward
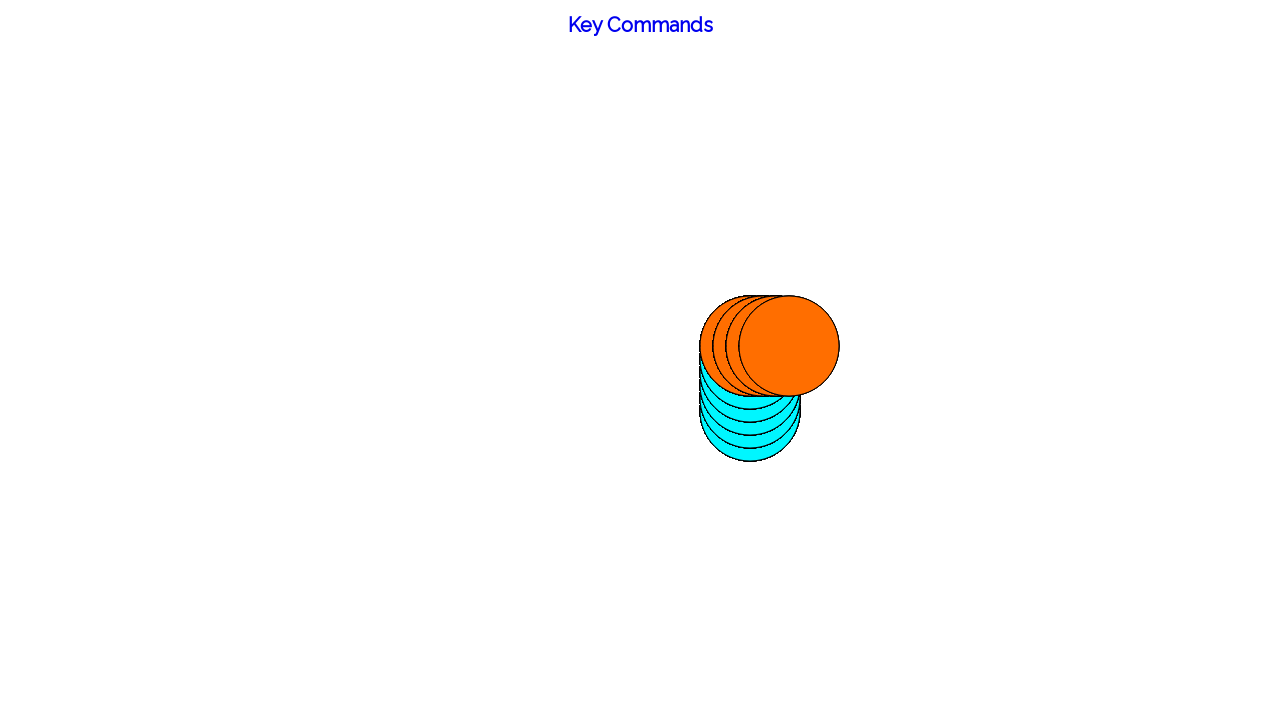

Waited 200ms between right dots
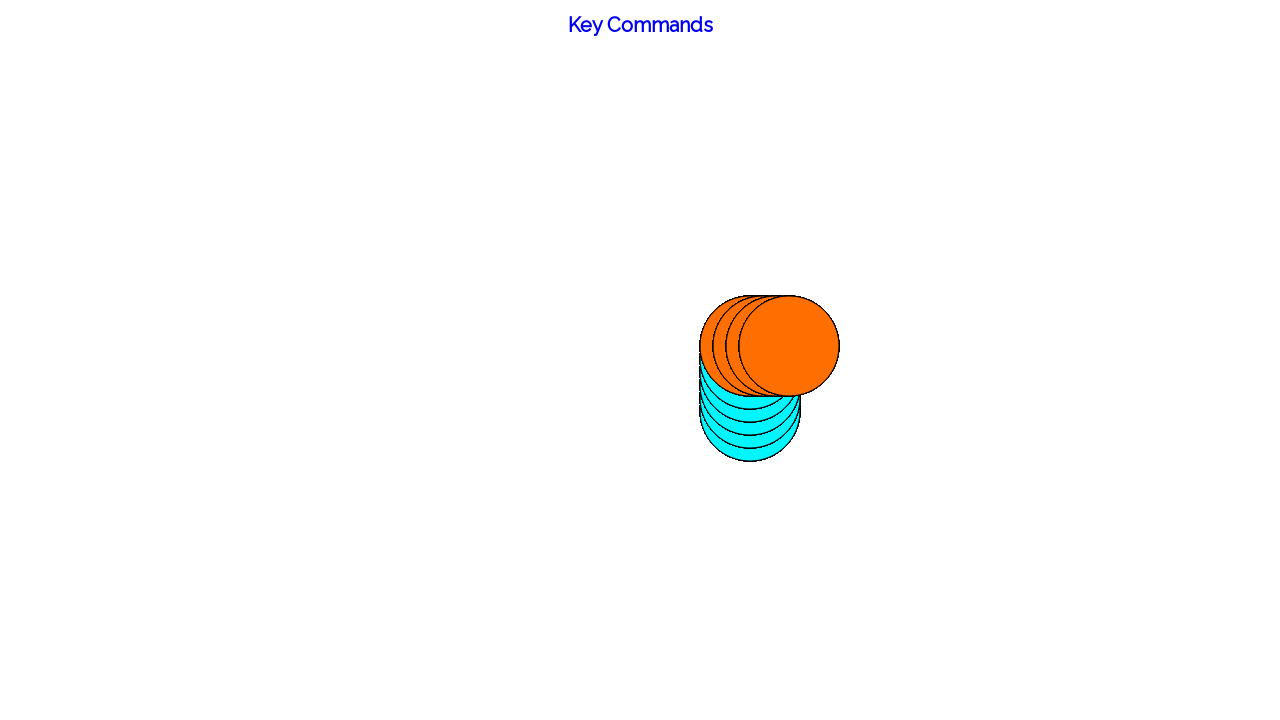

Pressed ArrowRight to draw dot rightward
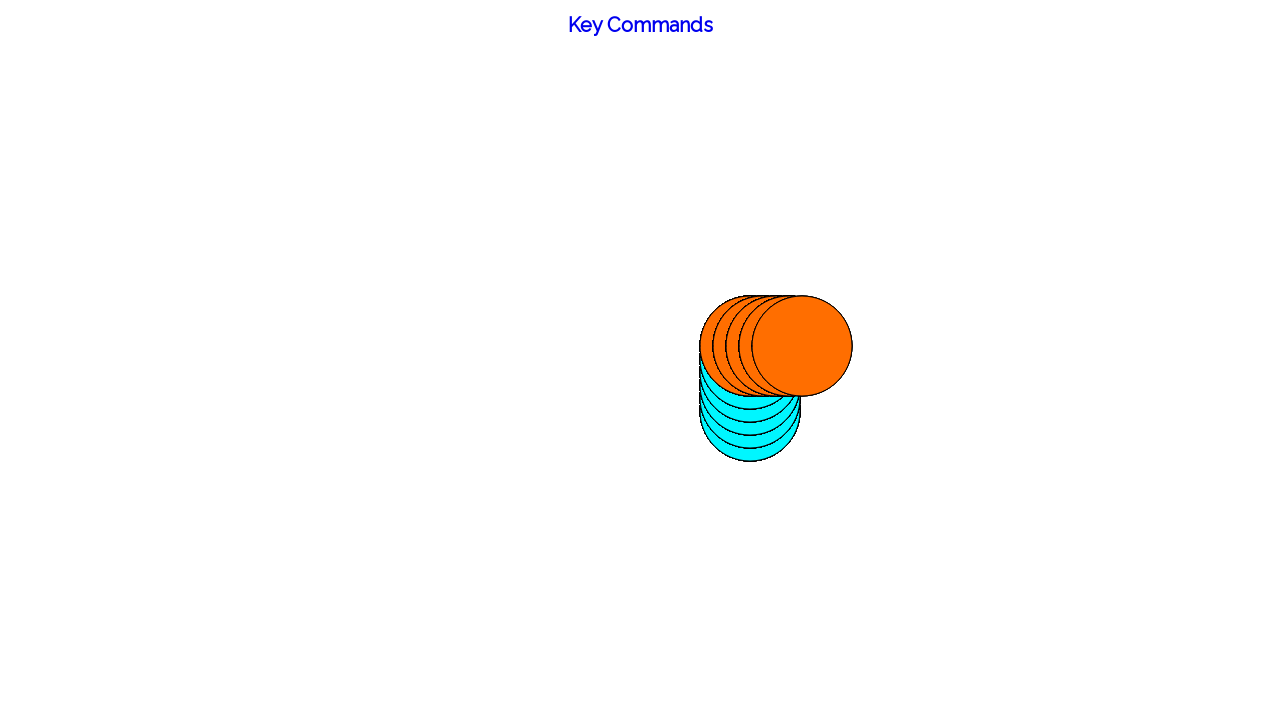

Waited 200ms between right dots
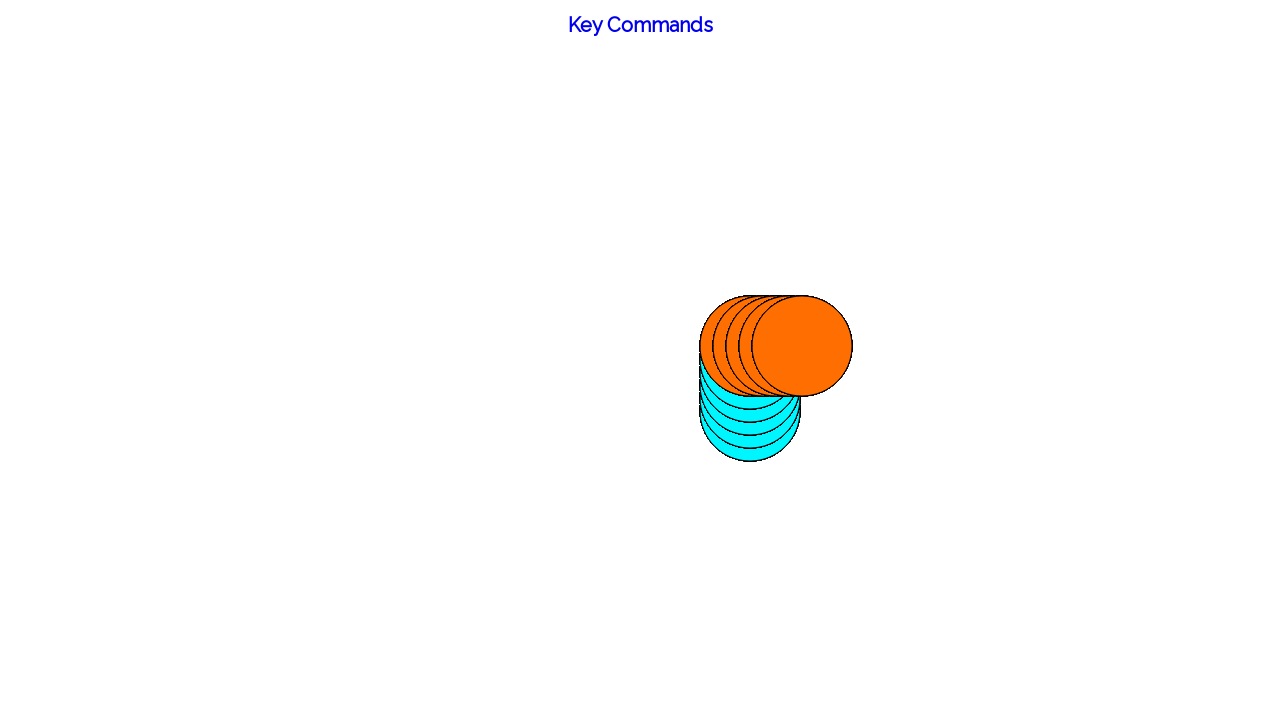

Pressed ArrowRight to draw dot rightward
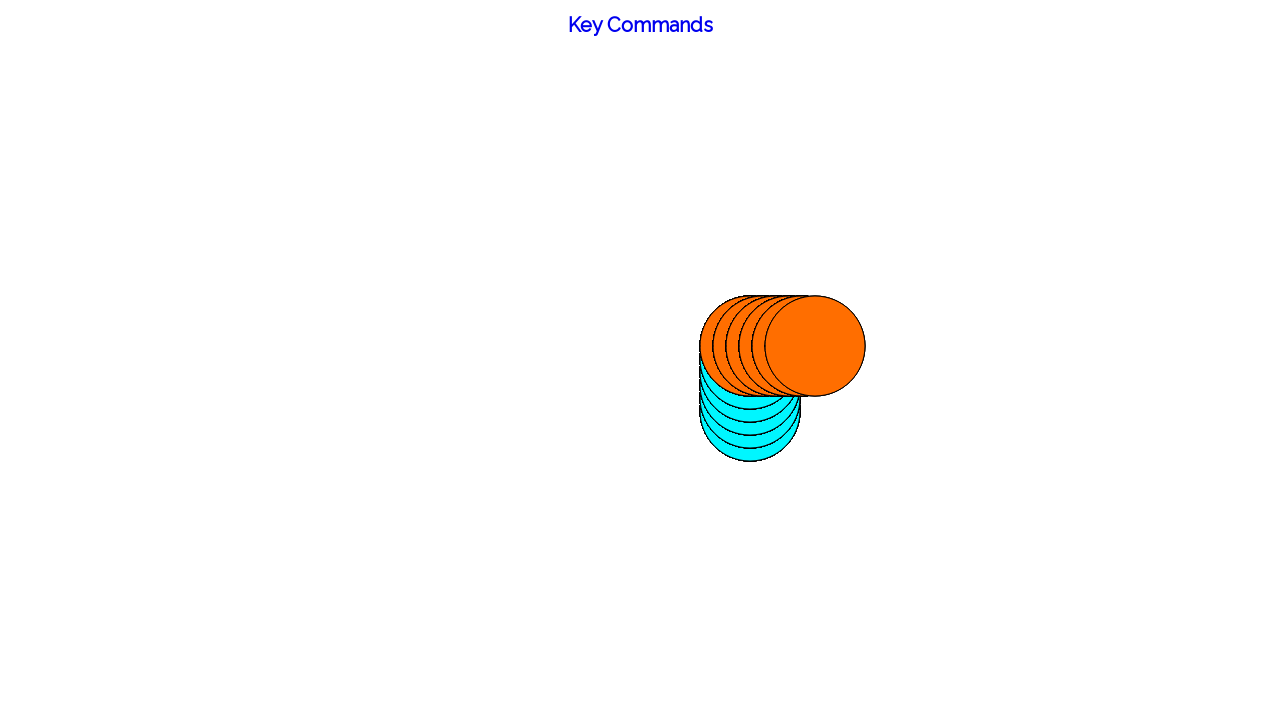

Waited 200ms between right dots
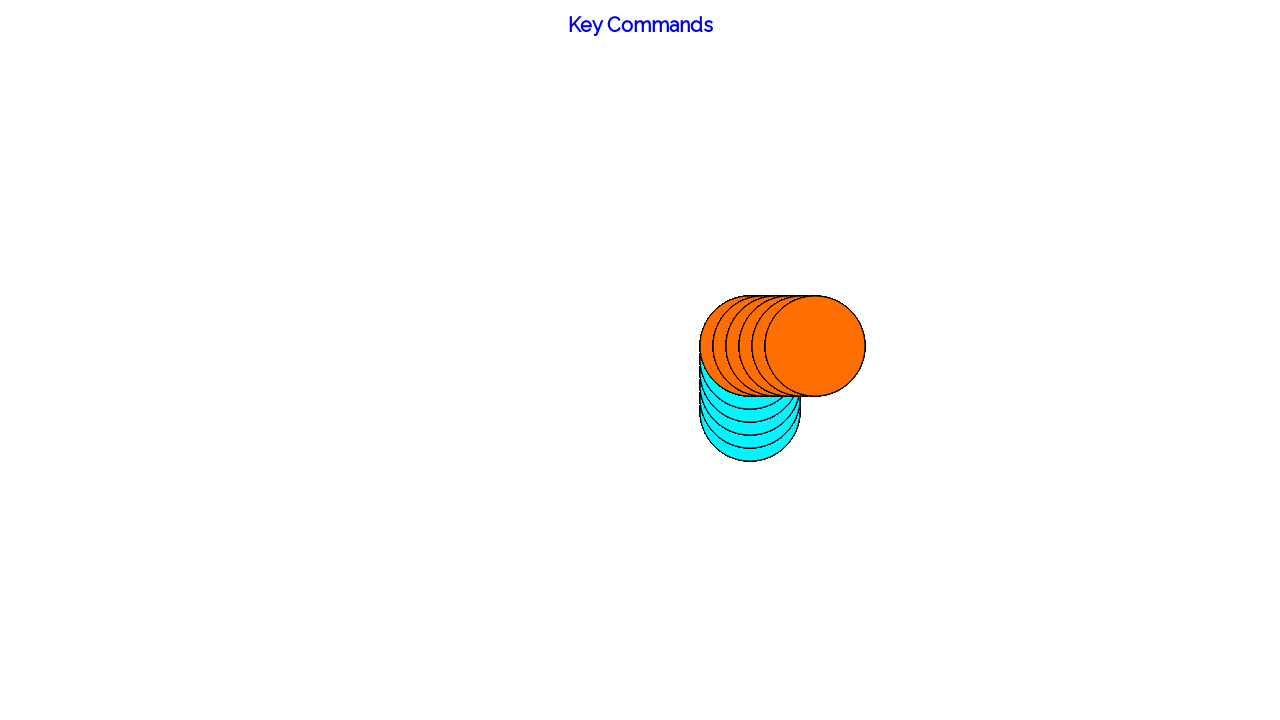

Pressed '2' key to change color before drawing down side
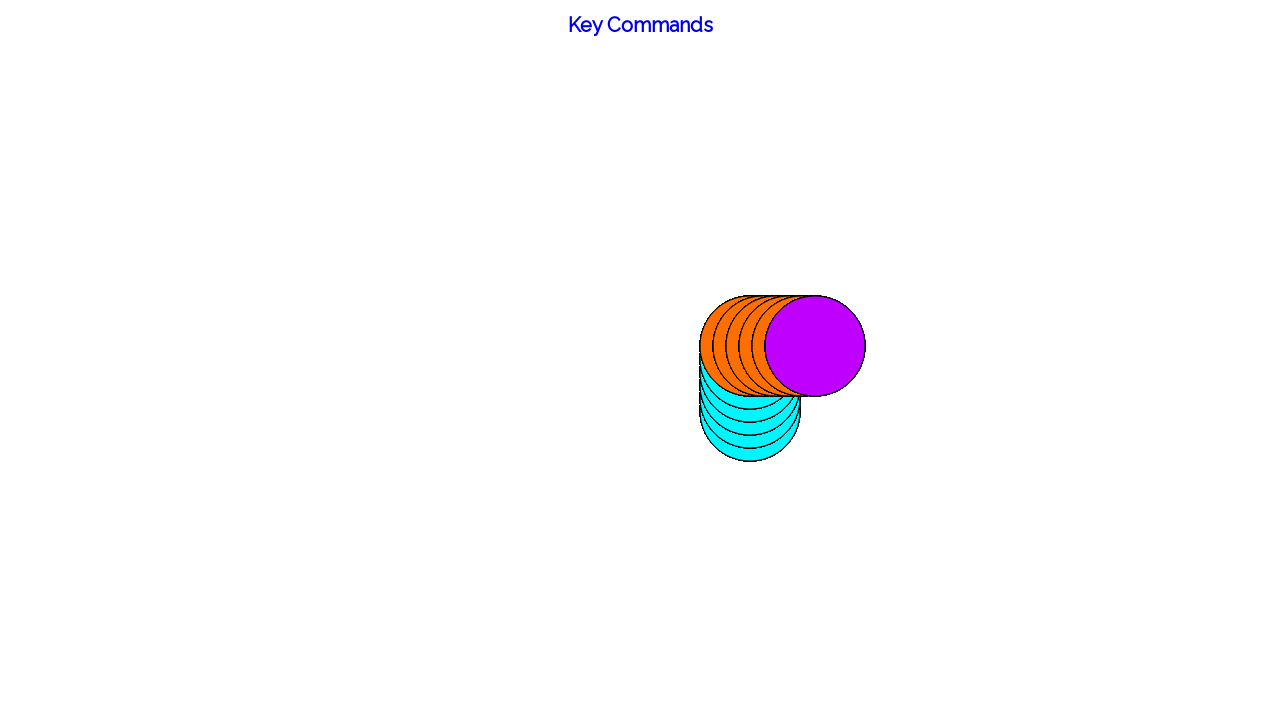

Waited 200ms for color change
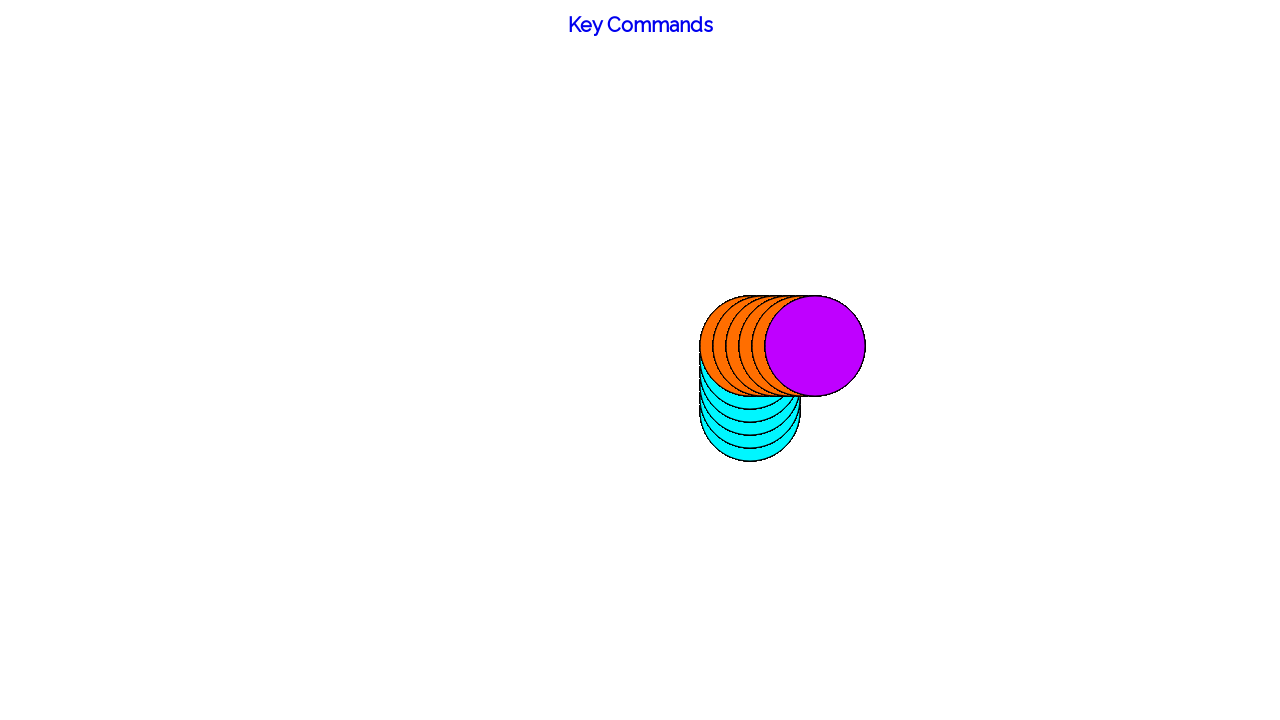

Pressed ArrowDown to draw dot downward
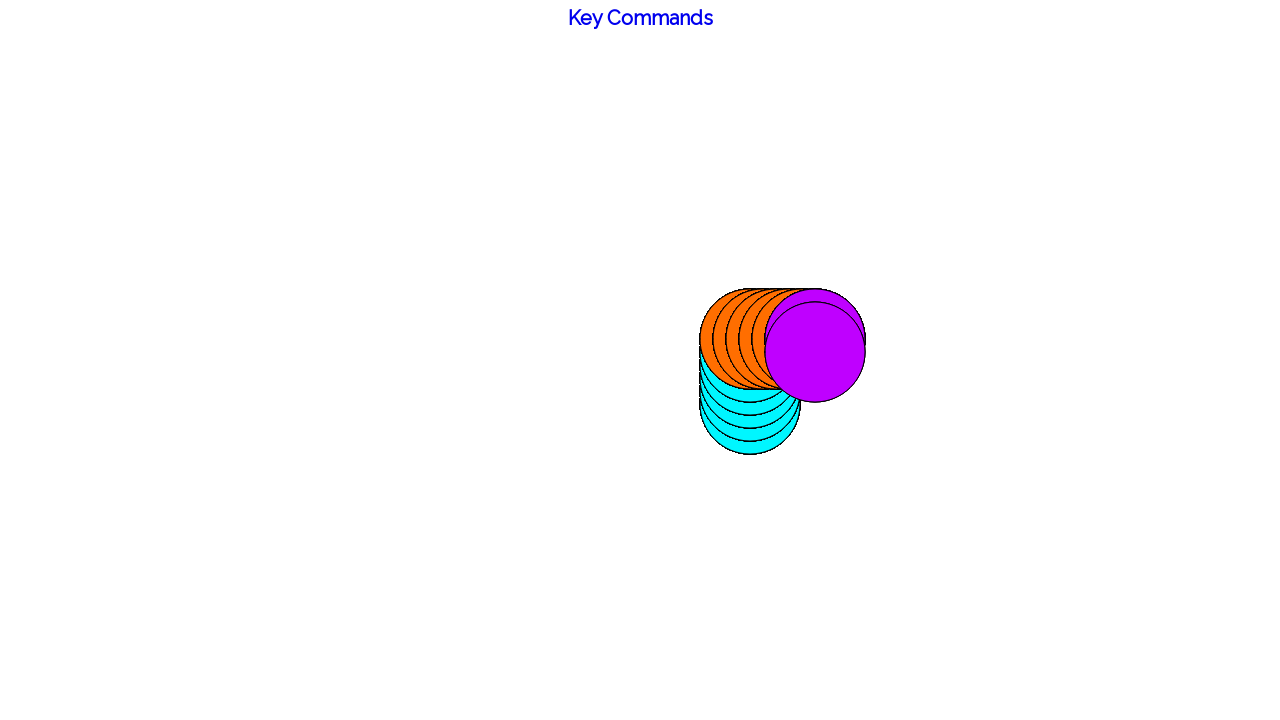

Waited 200ms between down dots
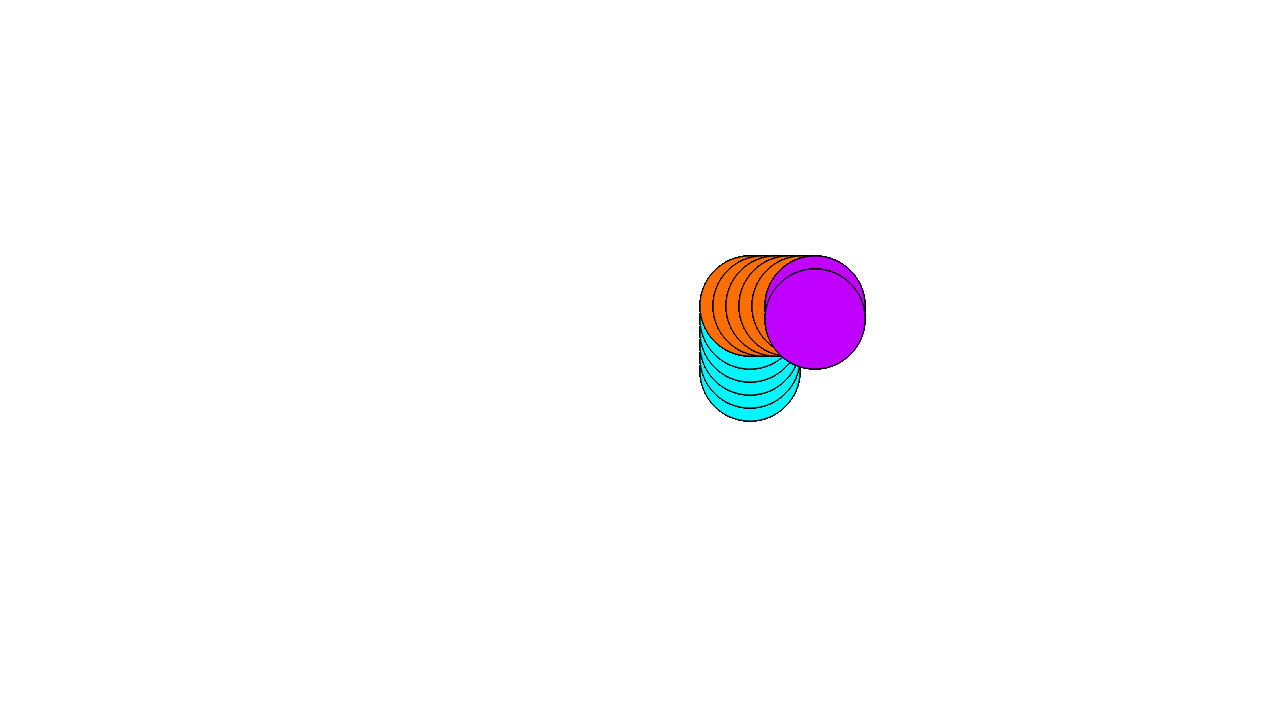

Pressed ArrowDown to draw dot downward
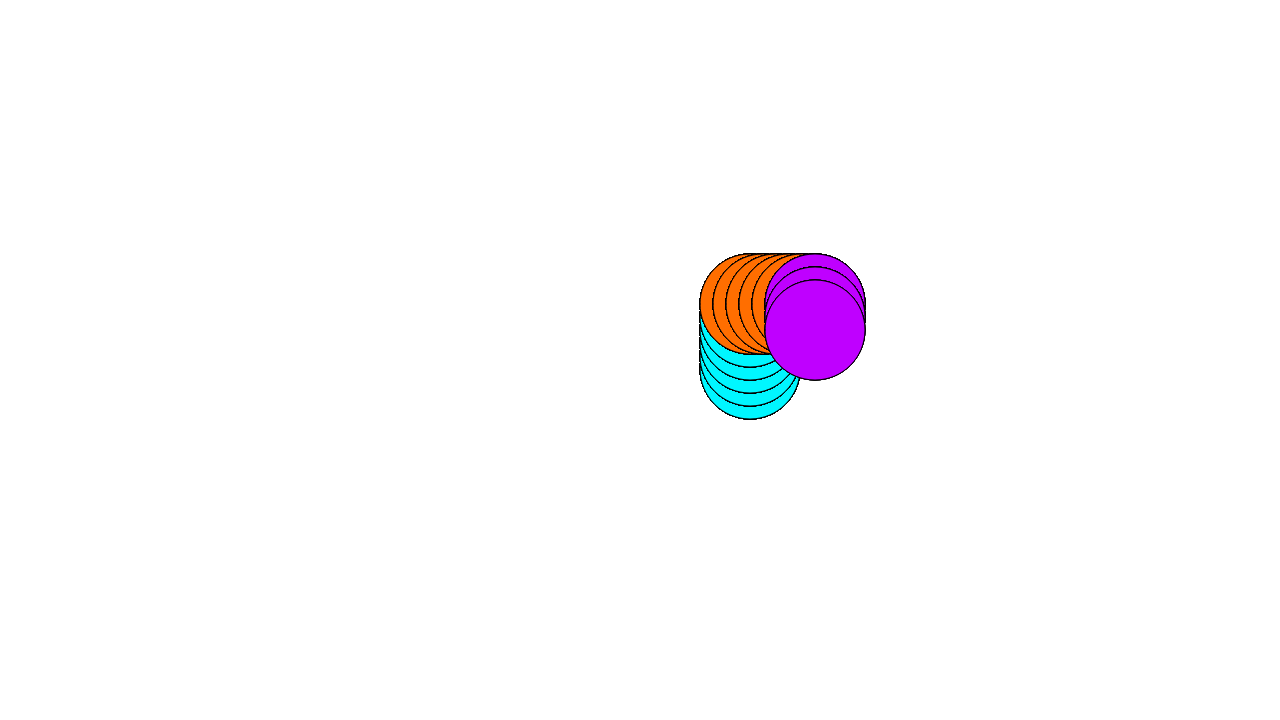

Waited 200ms between down dots
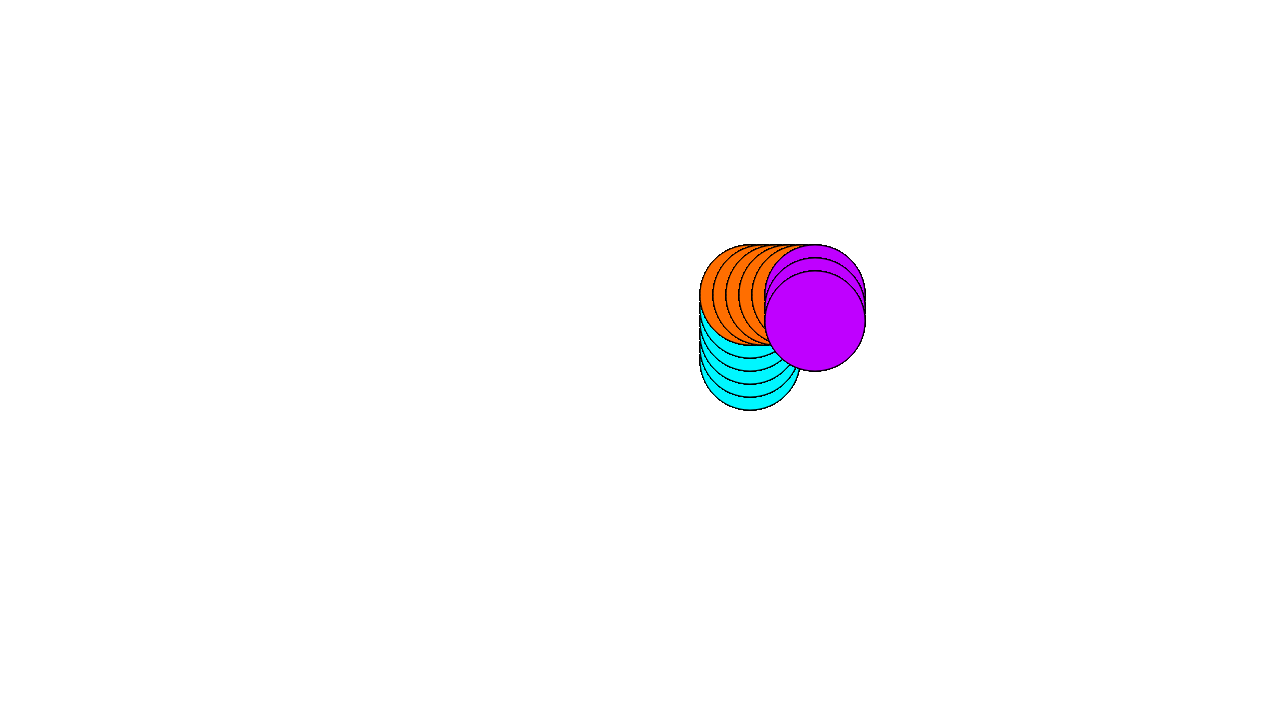

Pressed ArrowDown to draw dot downward
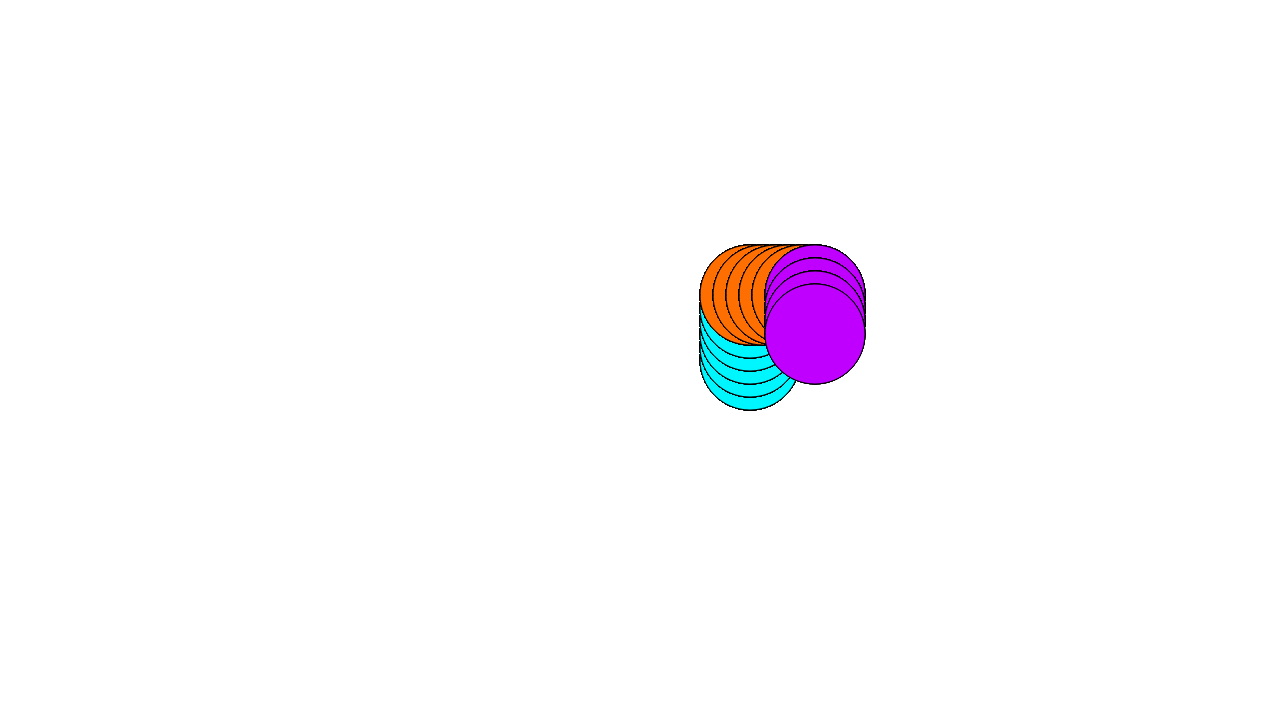

Waited 200ms between down dots
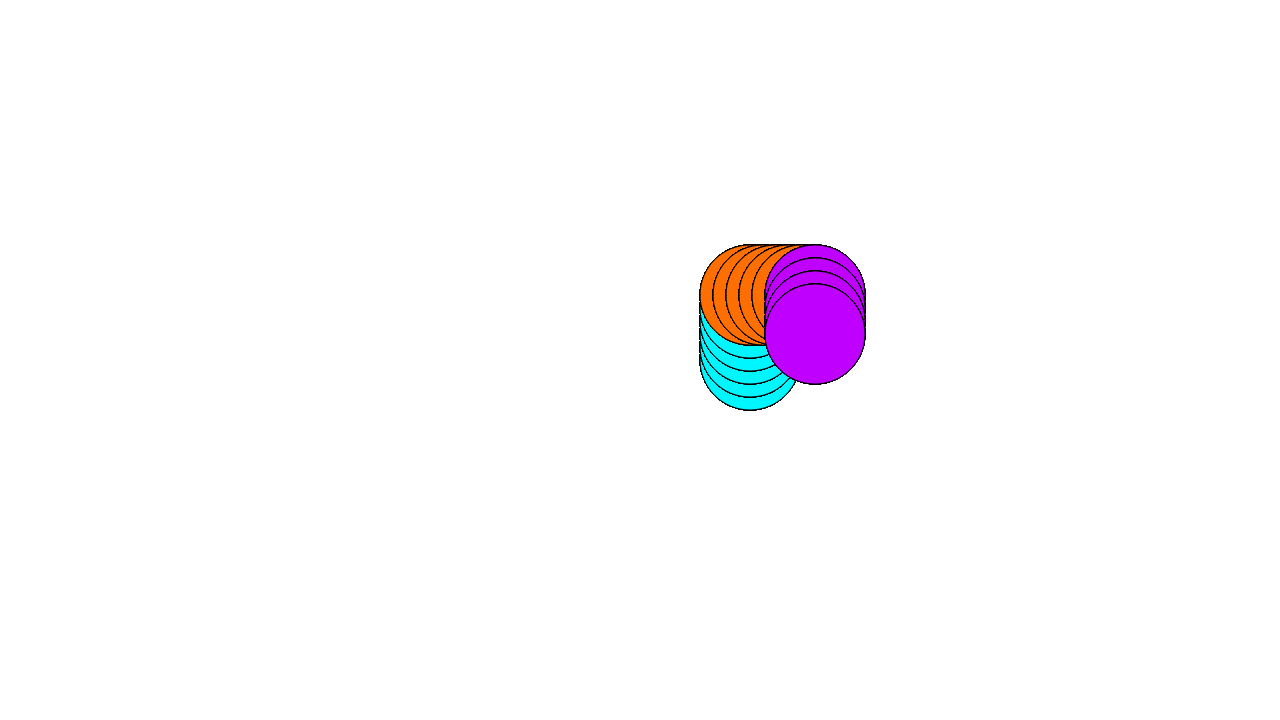

Pressed ArrowDown to draw dot downward
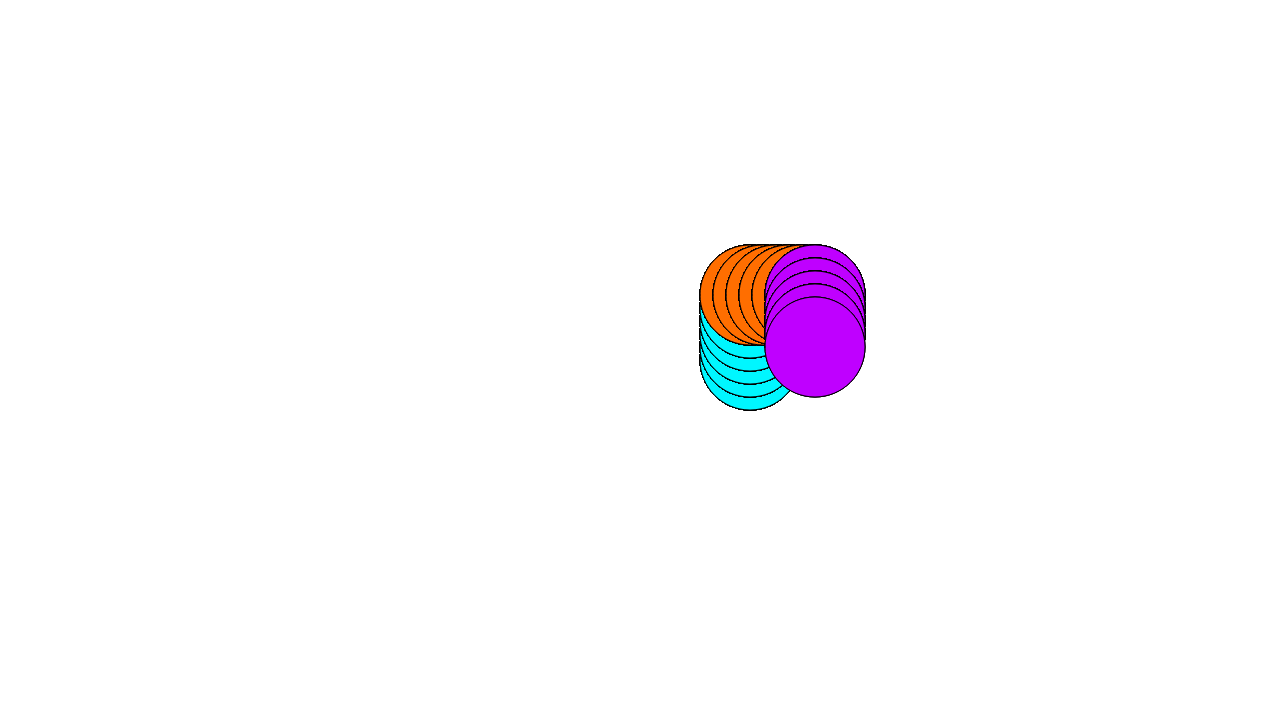

Waited 200ms between down dots
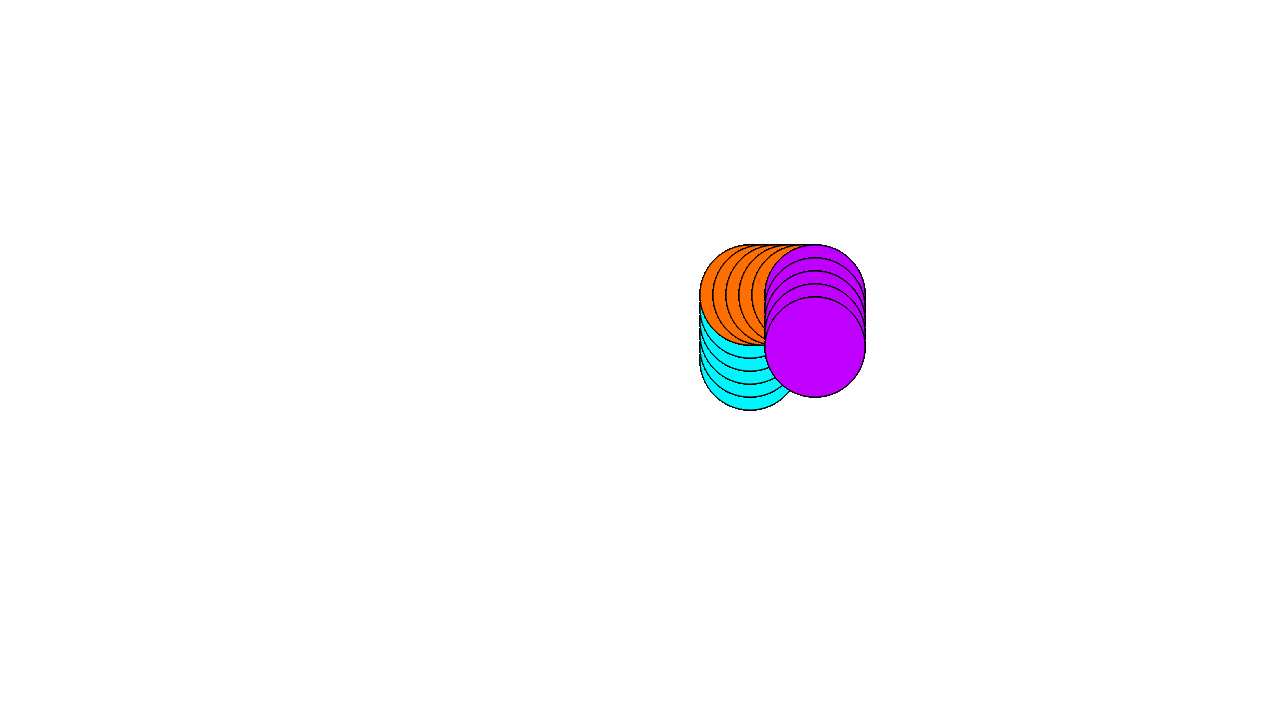

Pressed ArrowDown to draw dot downward
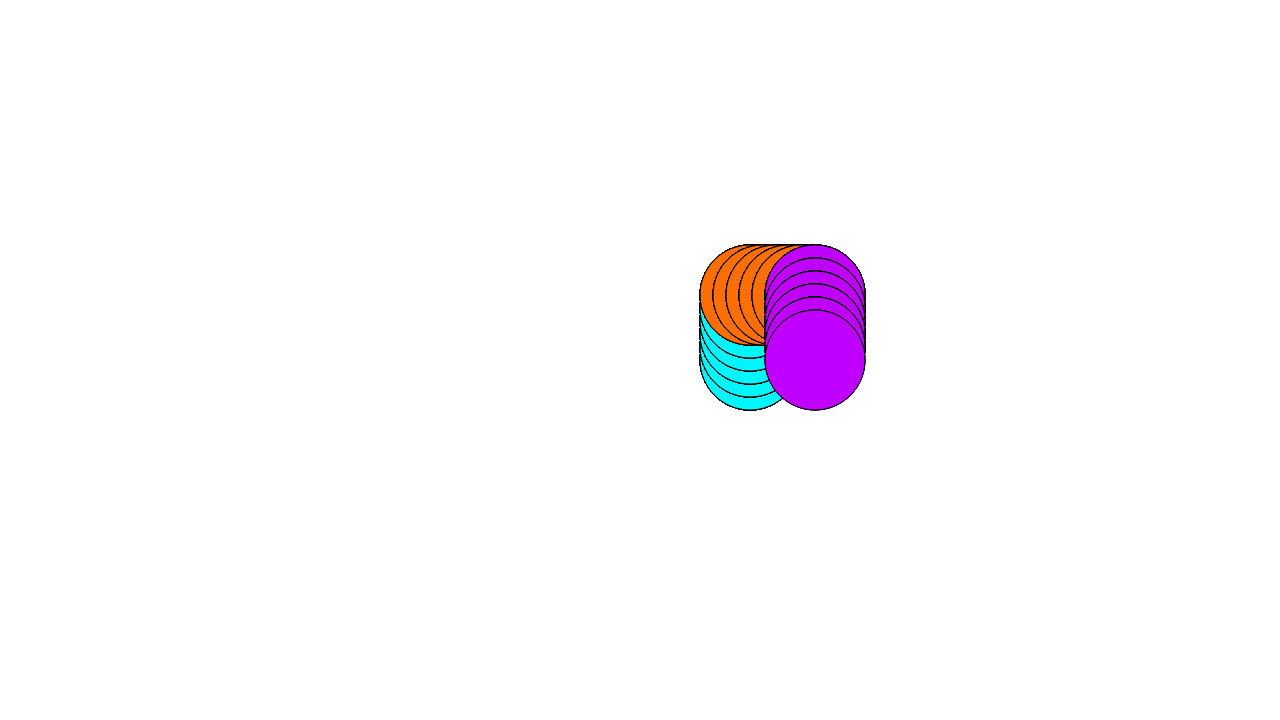

Waited 200ms between down dots
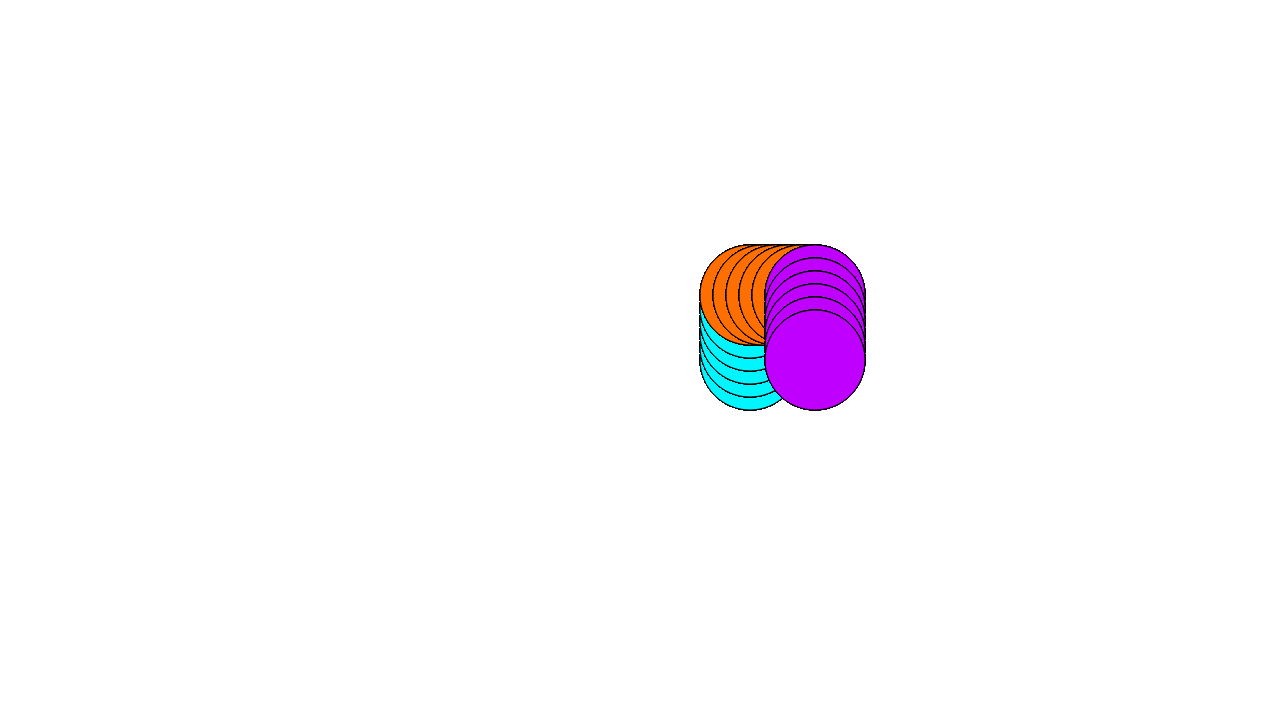

Pressed '2' key to change color before drawing left side
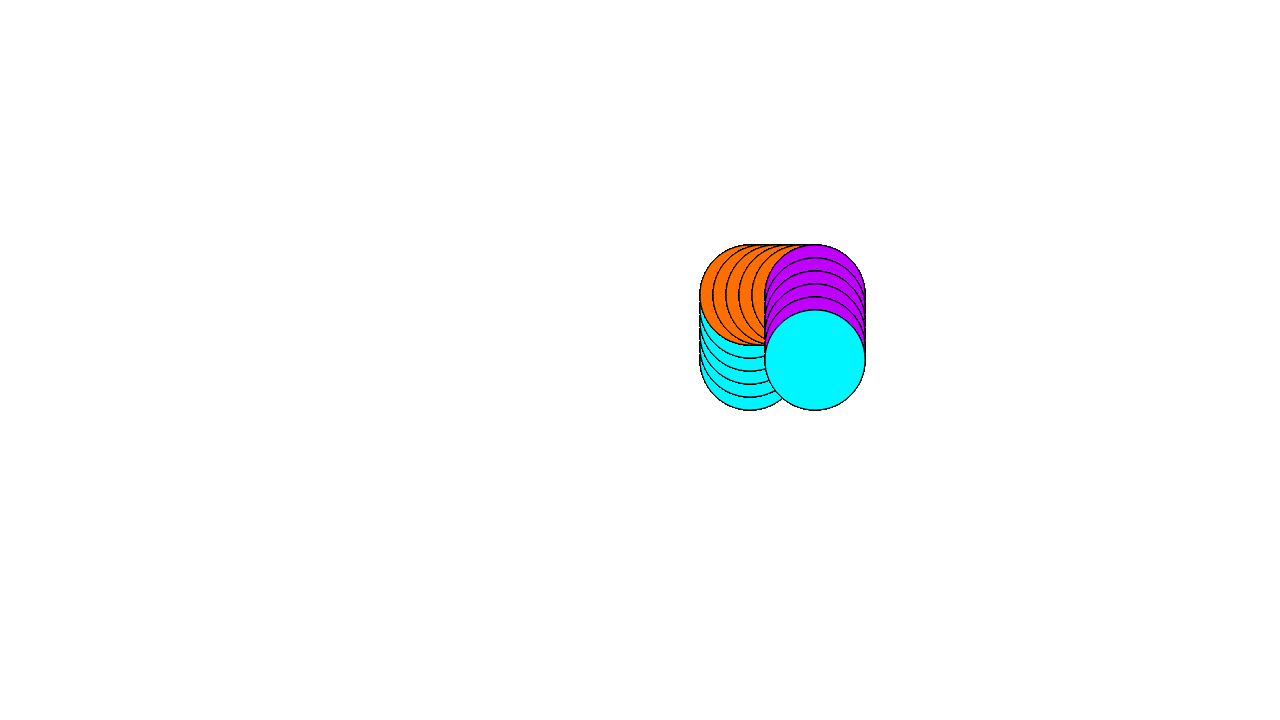

Waited 200ms for color change
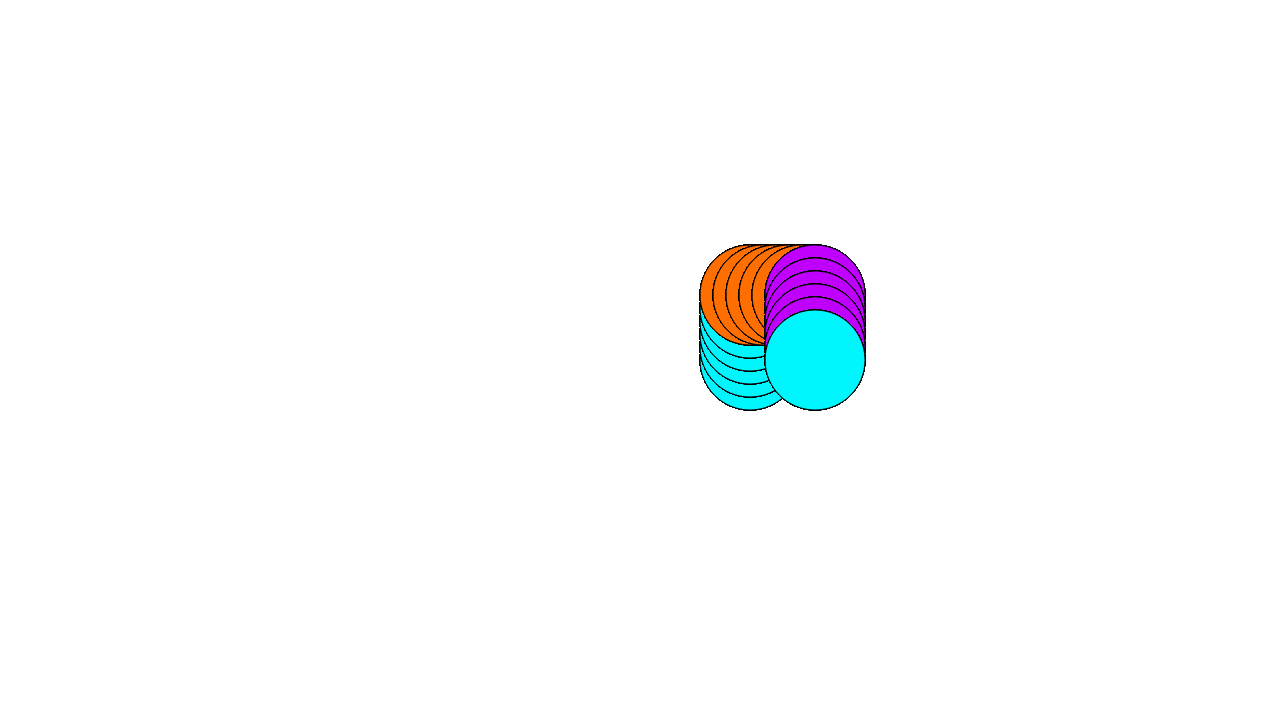

Pressed ArrowLeft to draw dot leftward
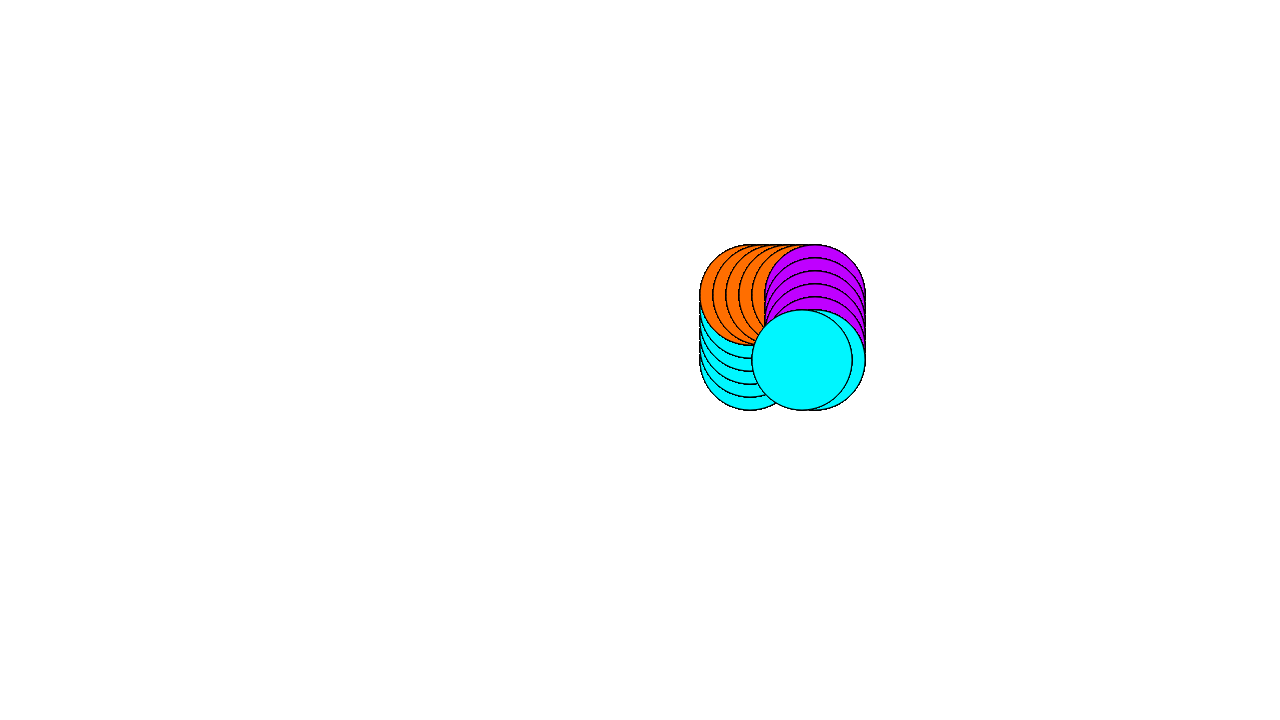

Waited 200ms between left dots
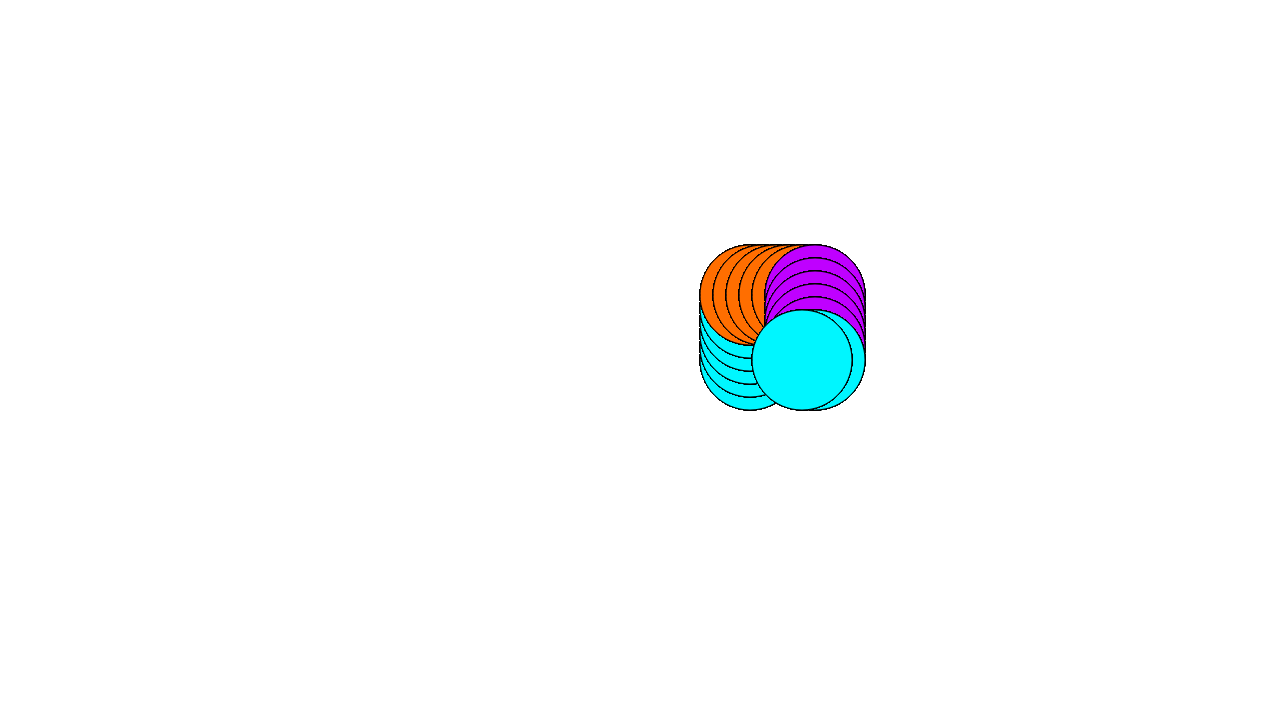

Pressed ArrowLeft to draw dot leftward
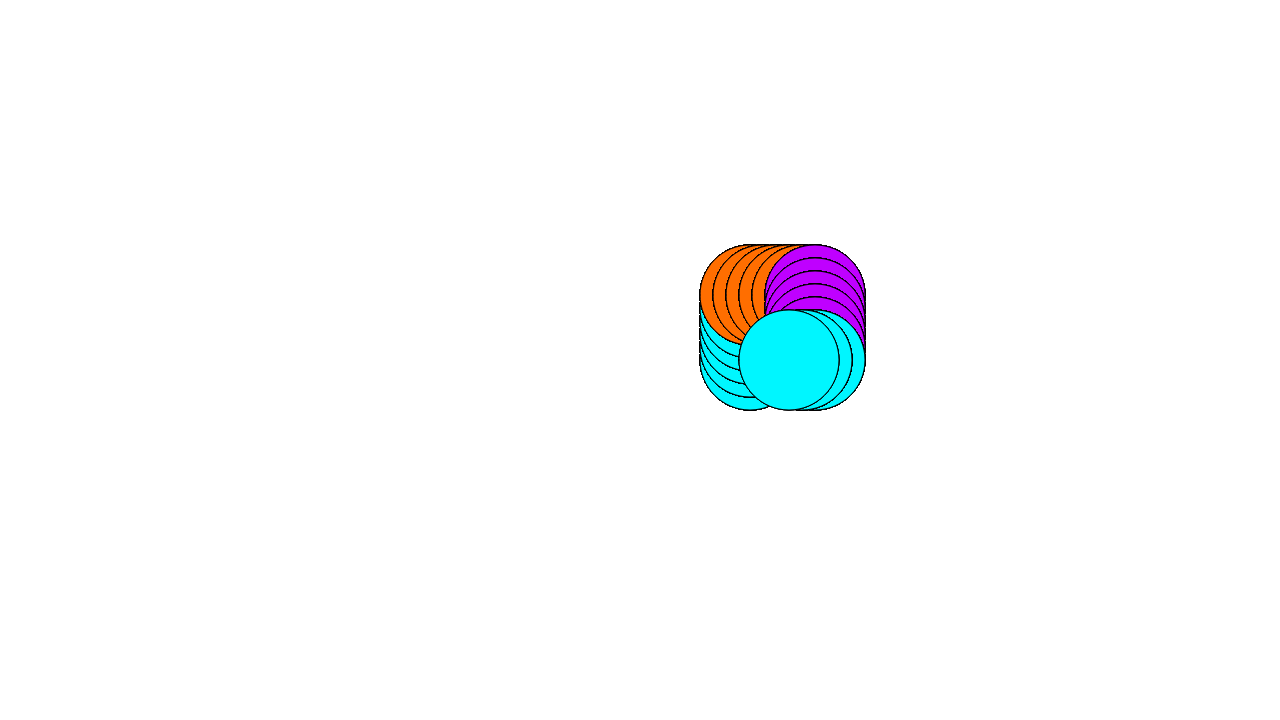

Waited 200ms between left dots
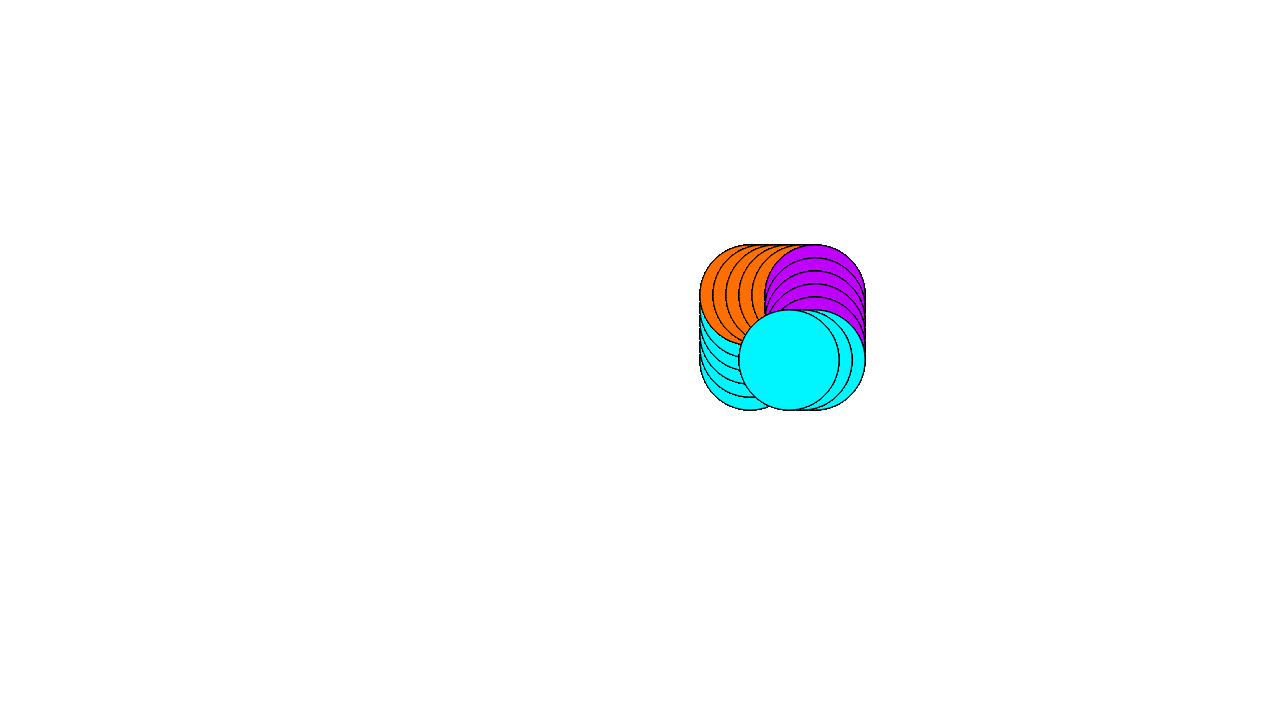

Pressed ArrowLeft to draw dot leftward
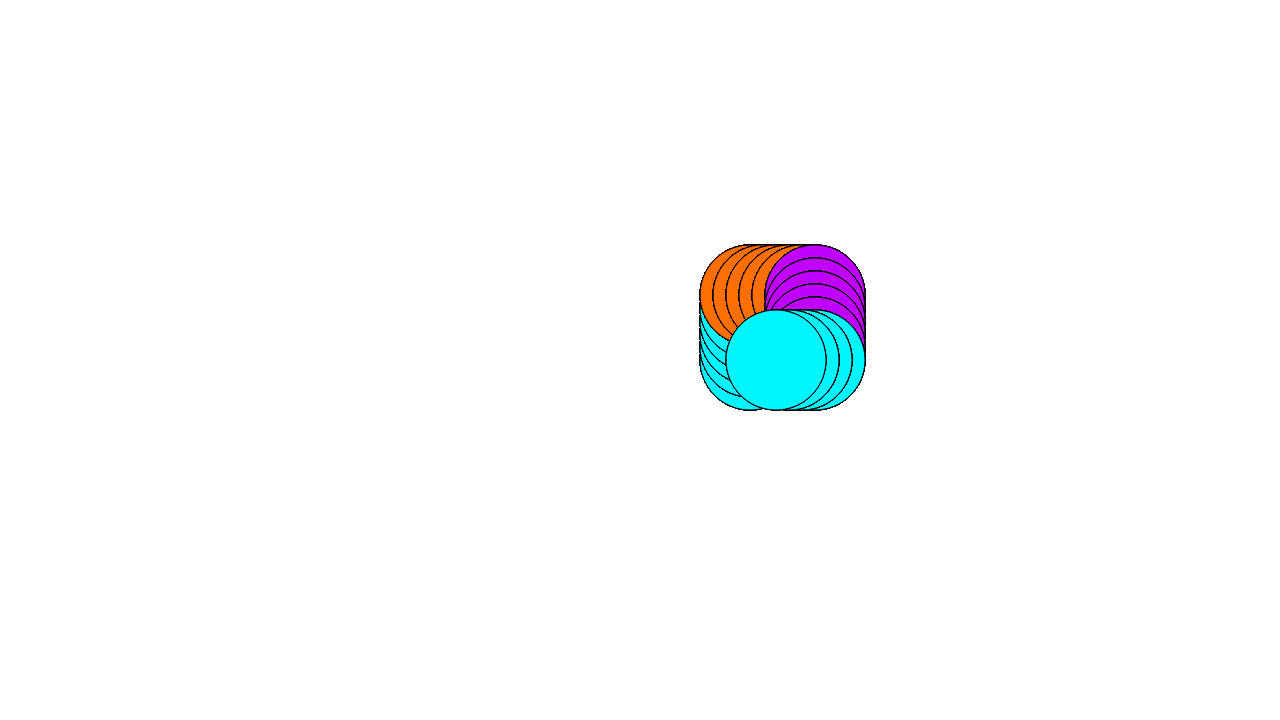

Waited 200ms between left dots
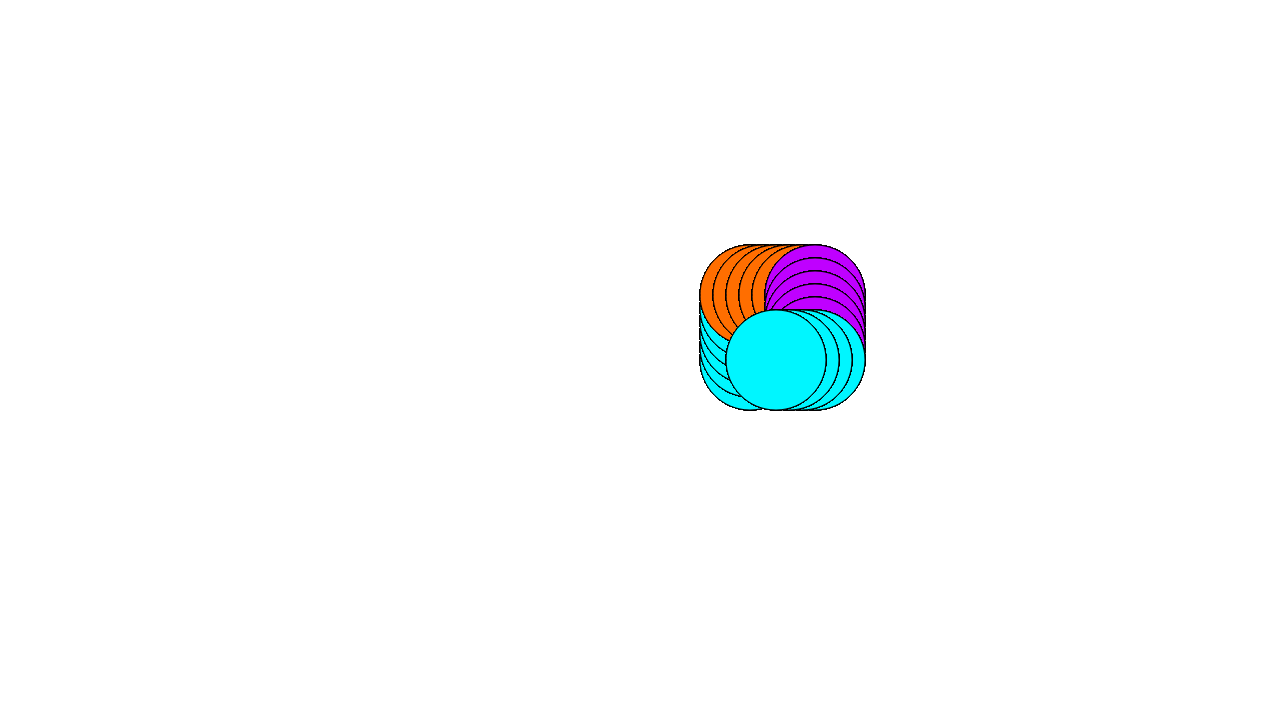

Pressed ArrowLeft to draw dot leftward
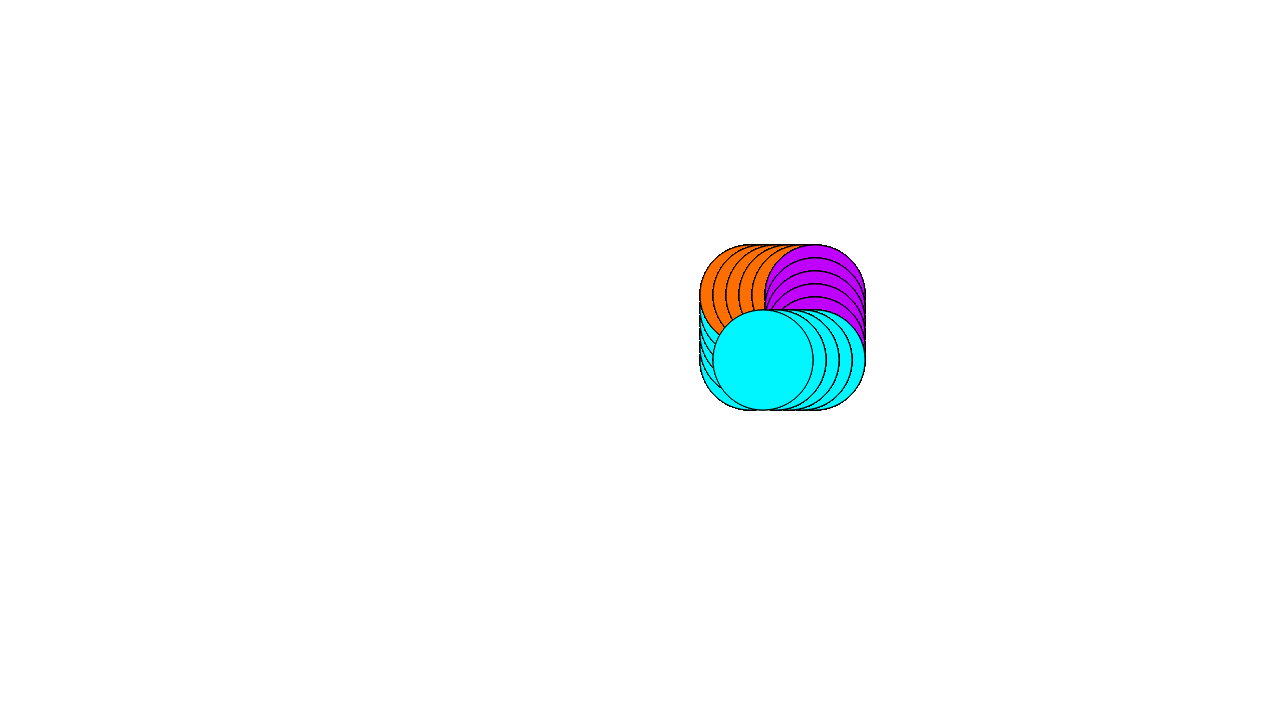

Waited 200ms between left dots
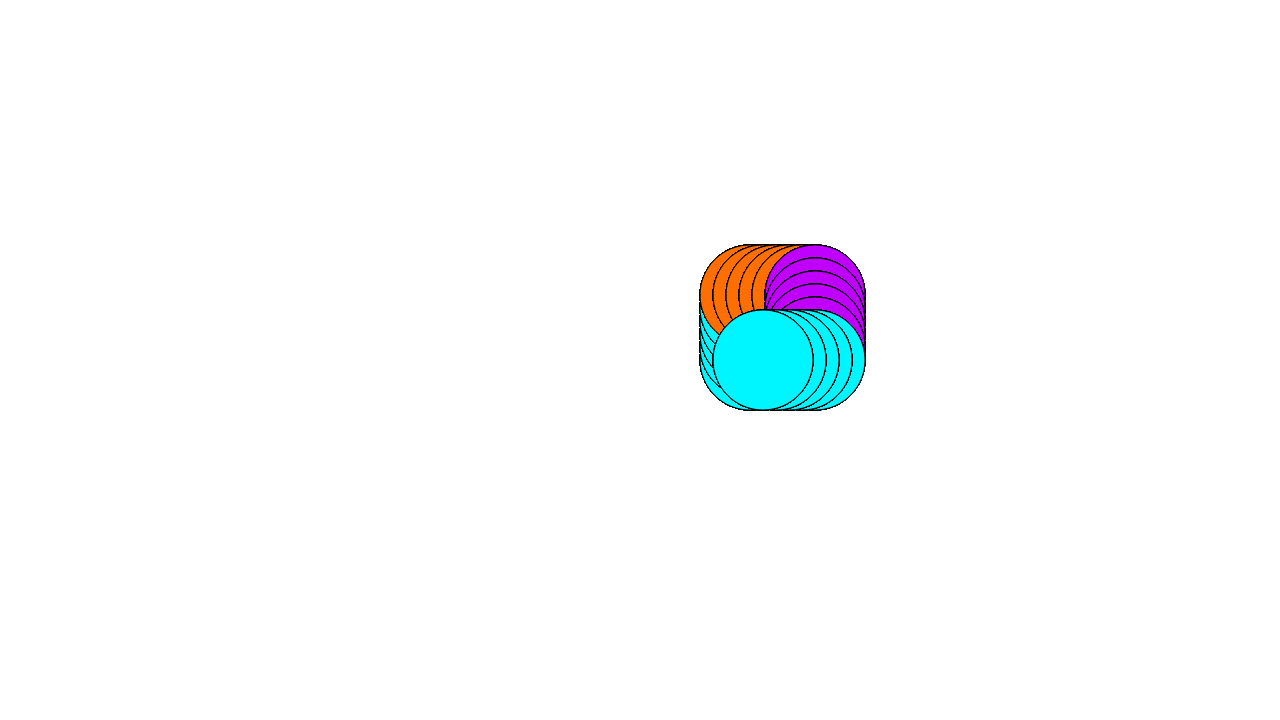

Pressed ArrowLeft to draw dot leftward
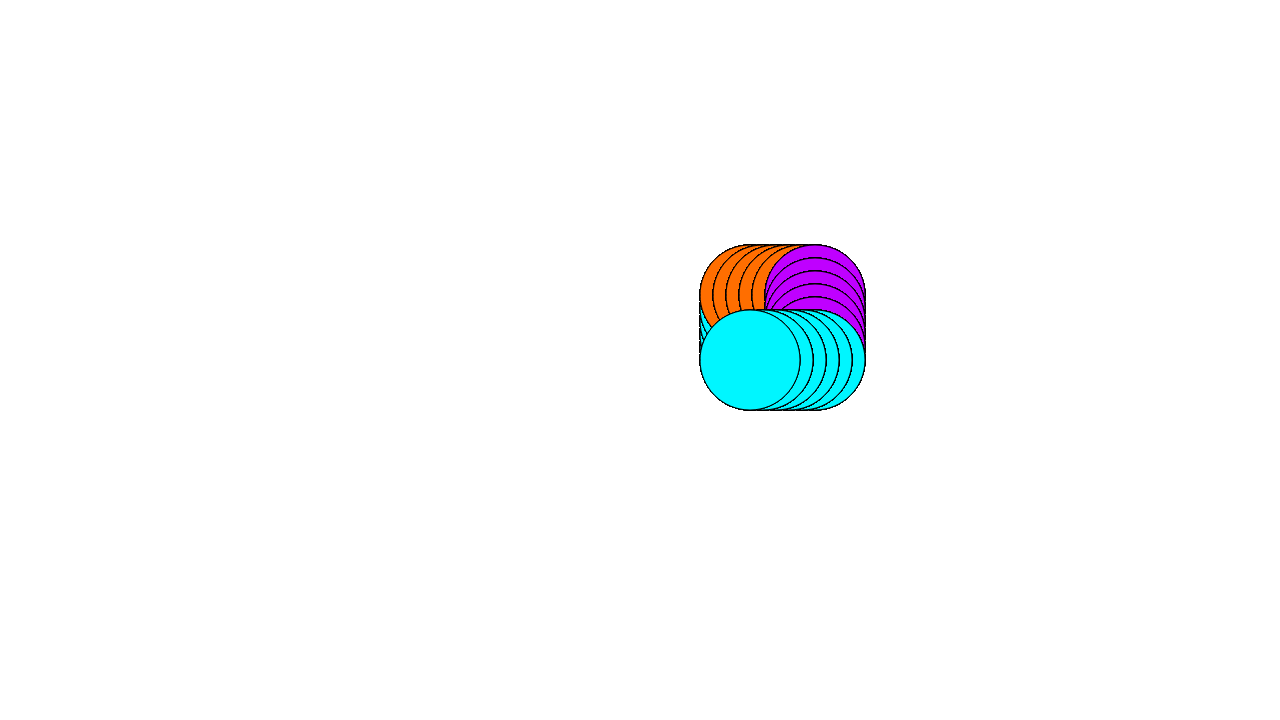

Waited 200ms between left dots
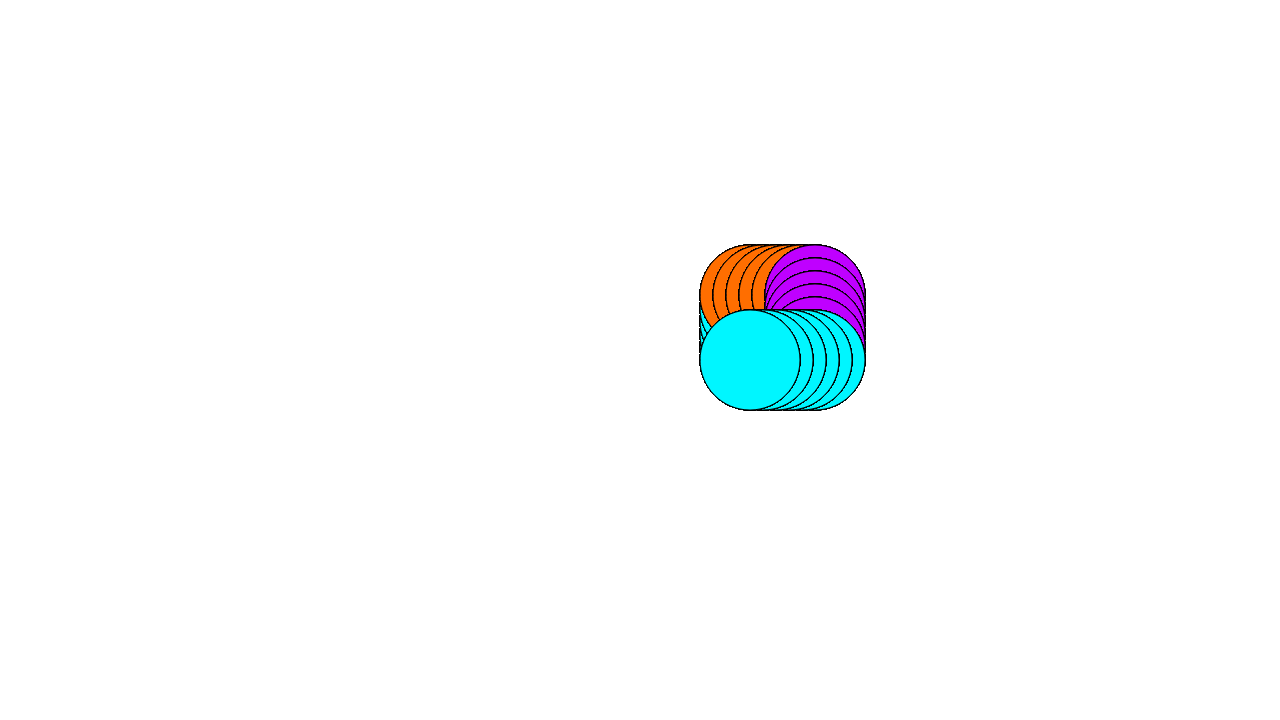

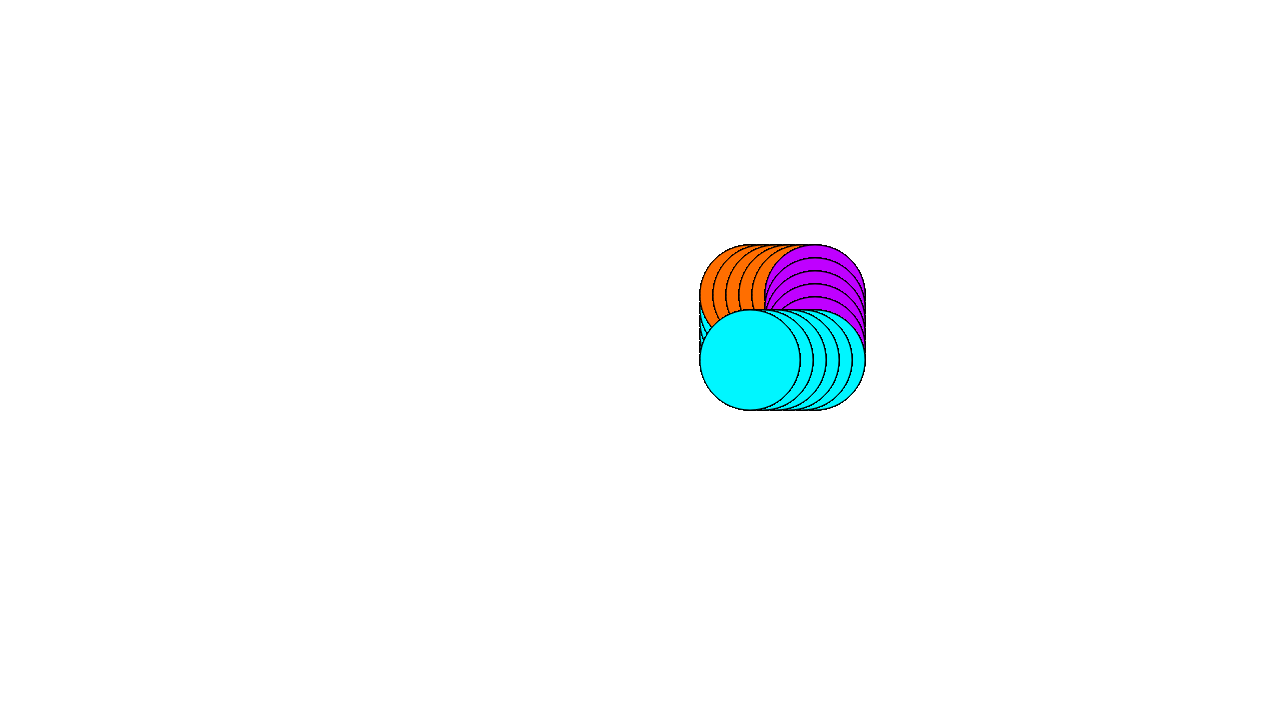